Tests e-commerce functionality on Sauce Demo site including login with demo credentials, adding items to cart, removing items from cart, and logout

Starting URL: https://www.saucedemo.com/

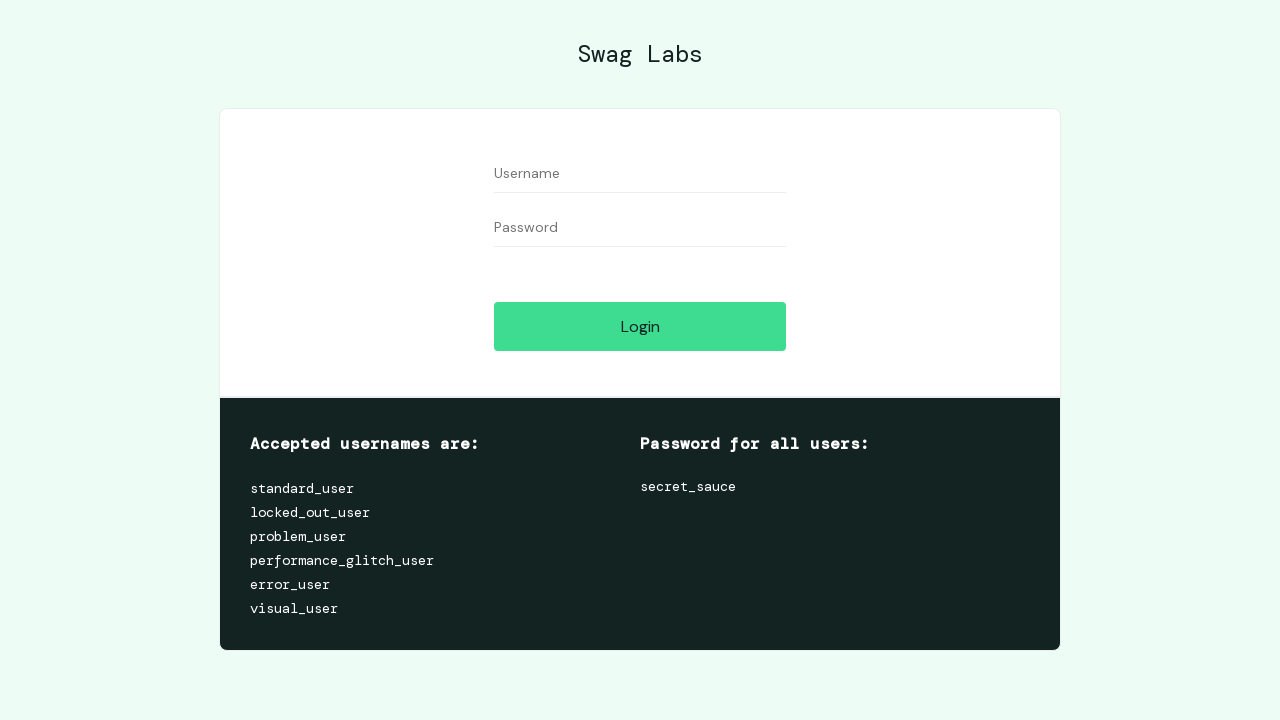

Filled username field with 'standard_user' on #user-name
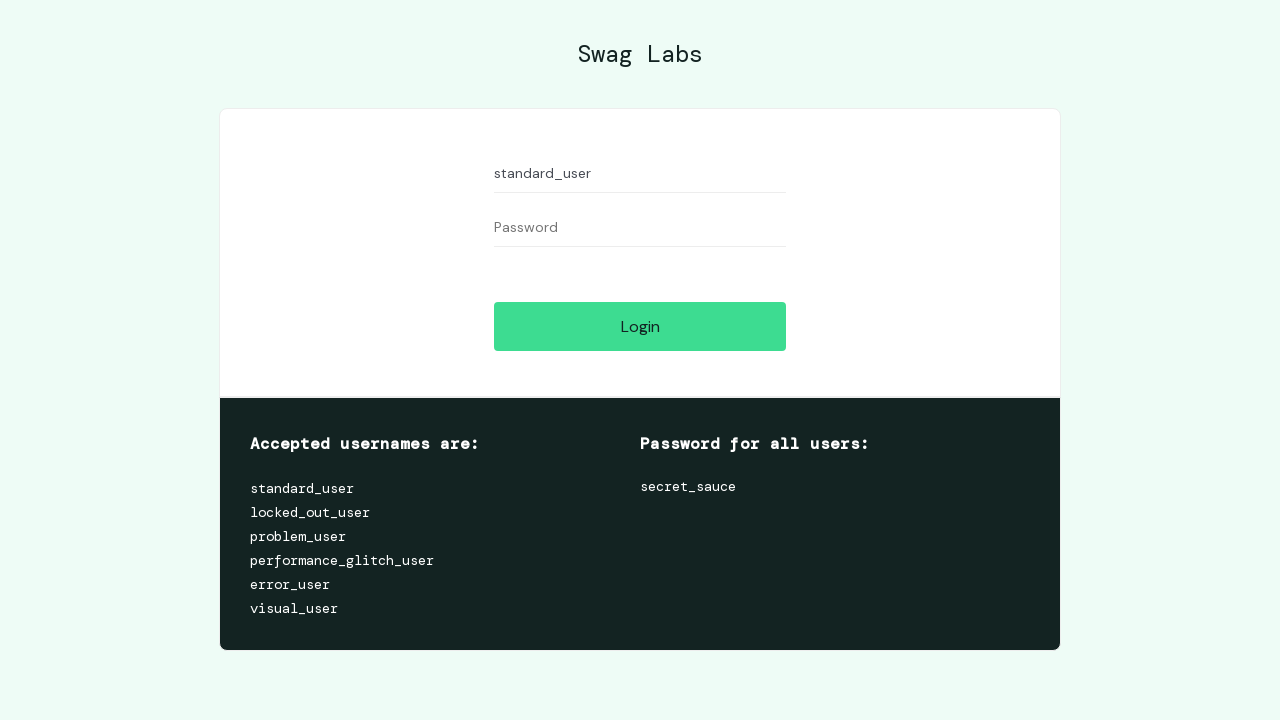

Filled password field with 'secret_sauce' on #password
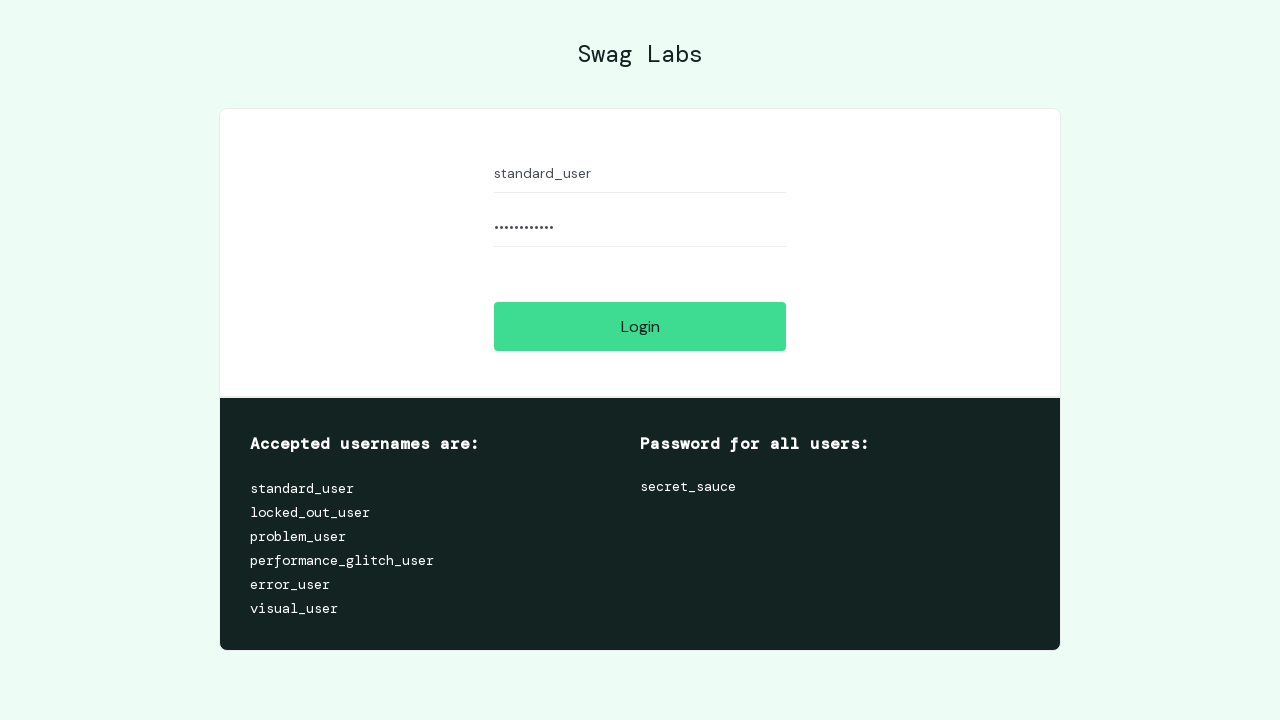

Clicked login button at (640, 326) on #login-button
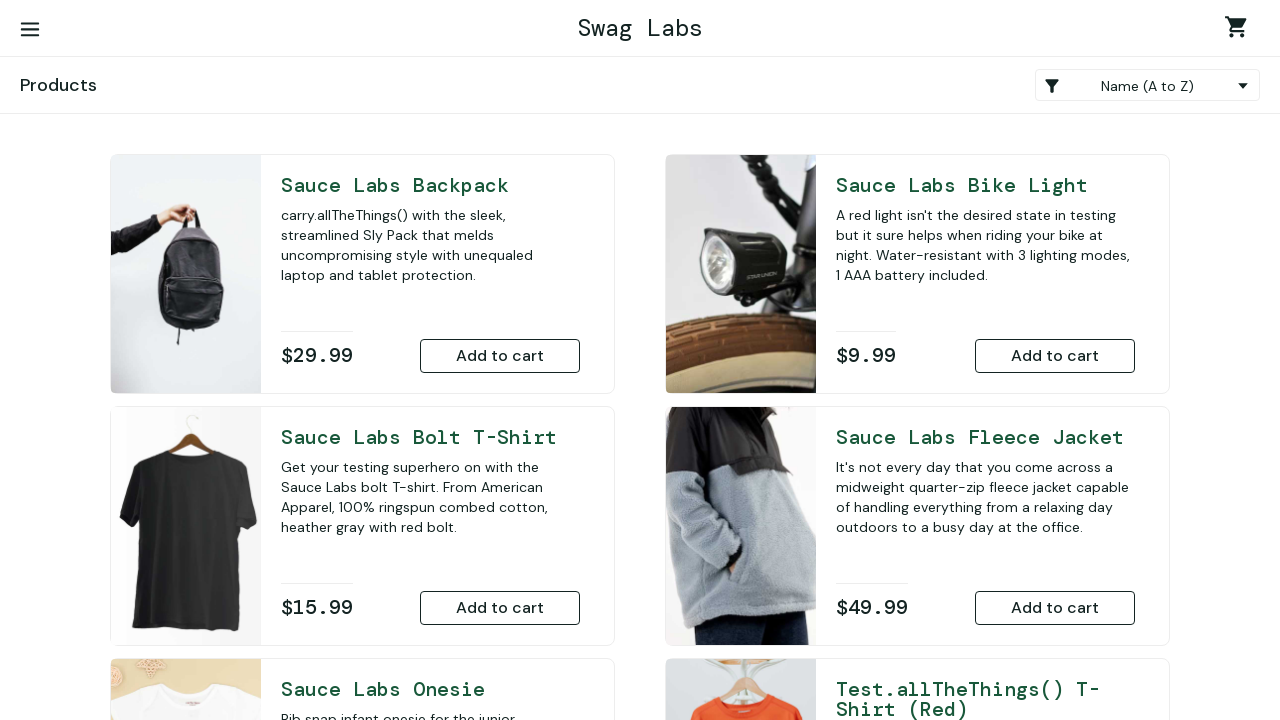

Clicked on product 0 link at (985, 185) on #item_0_title_link
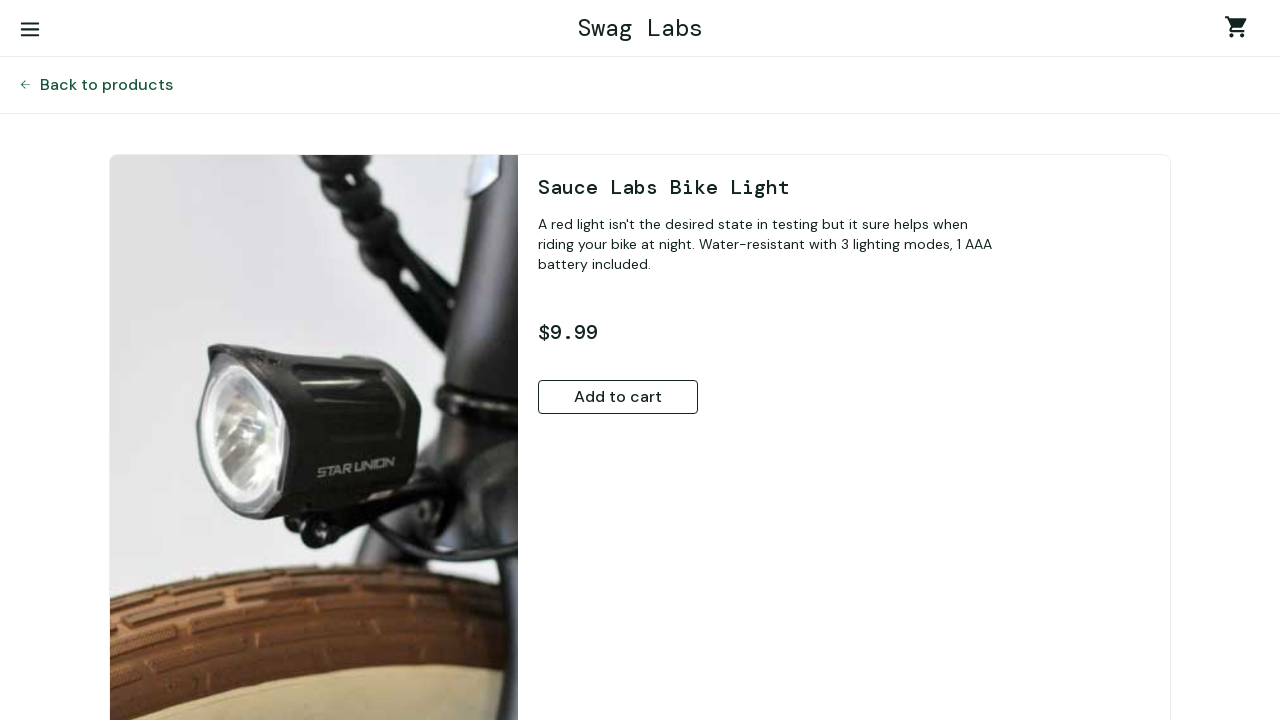

Clicked add to cart for product 0 at (618, 397) on #add-to-cart
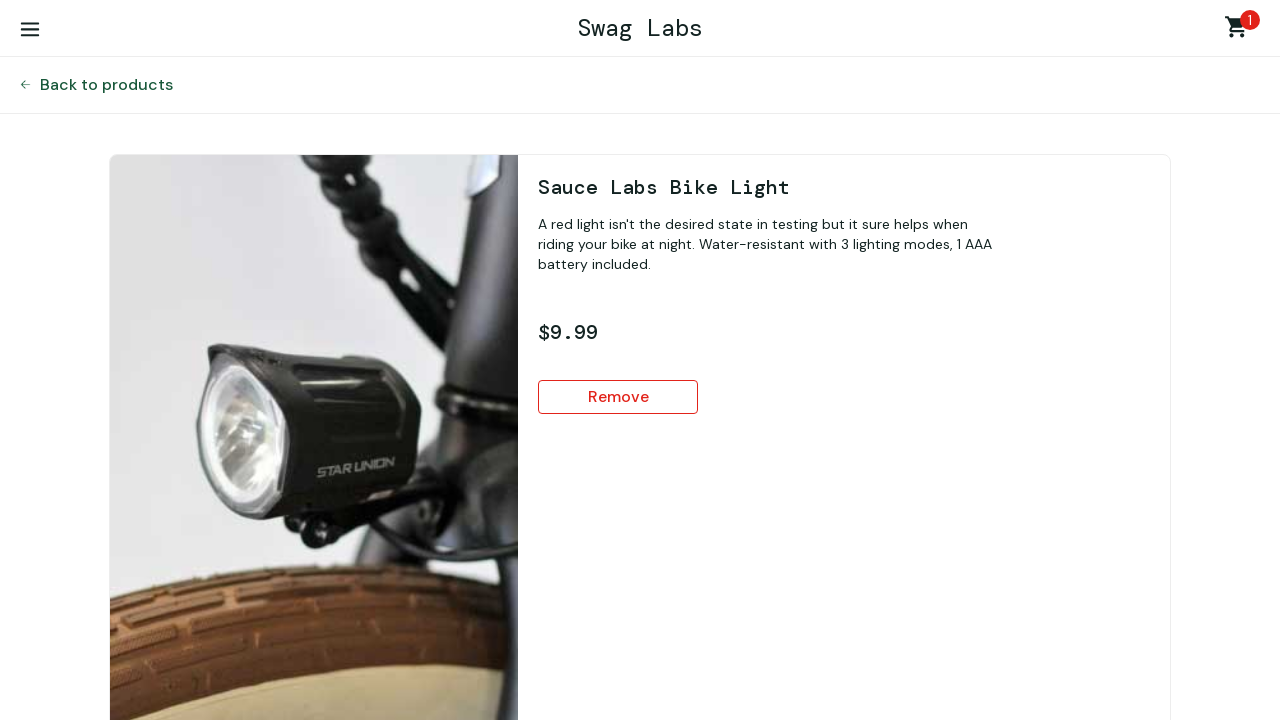

Clicked back to products after adding product 0 at (106, 85) on #back-to-products
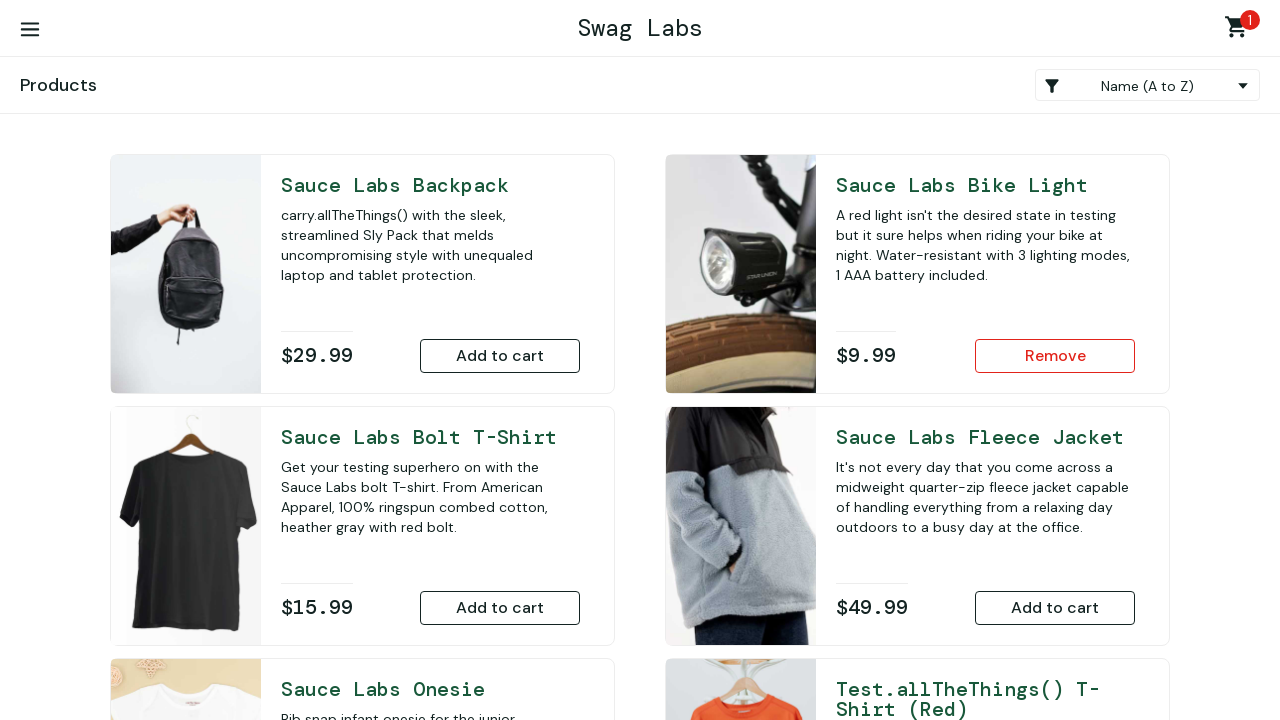

Clicked on product 1 link at (430, 437) on #item_1_title_link
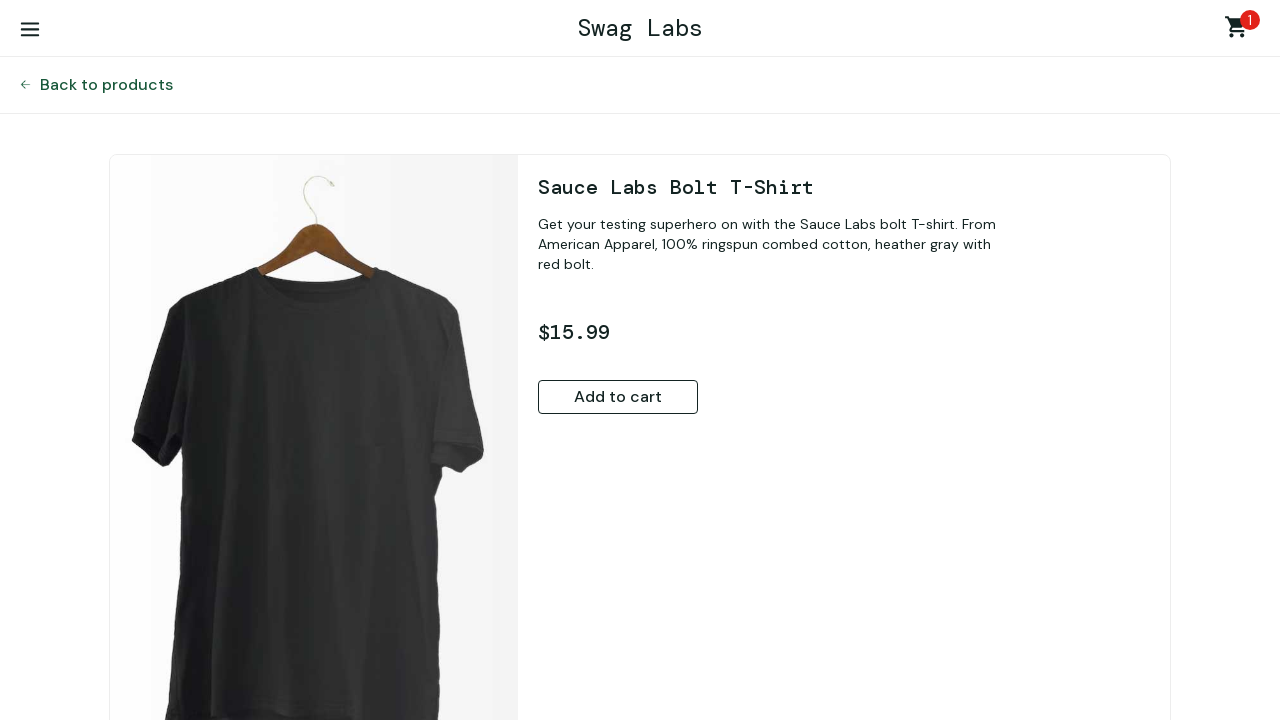

Clicked add to cart for product 1 at (618, 397) on #add-to-cart
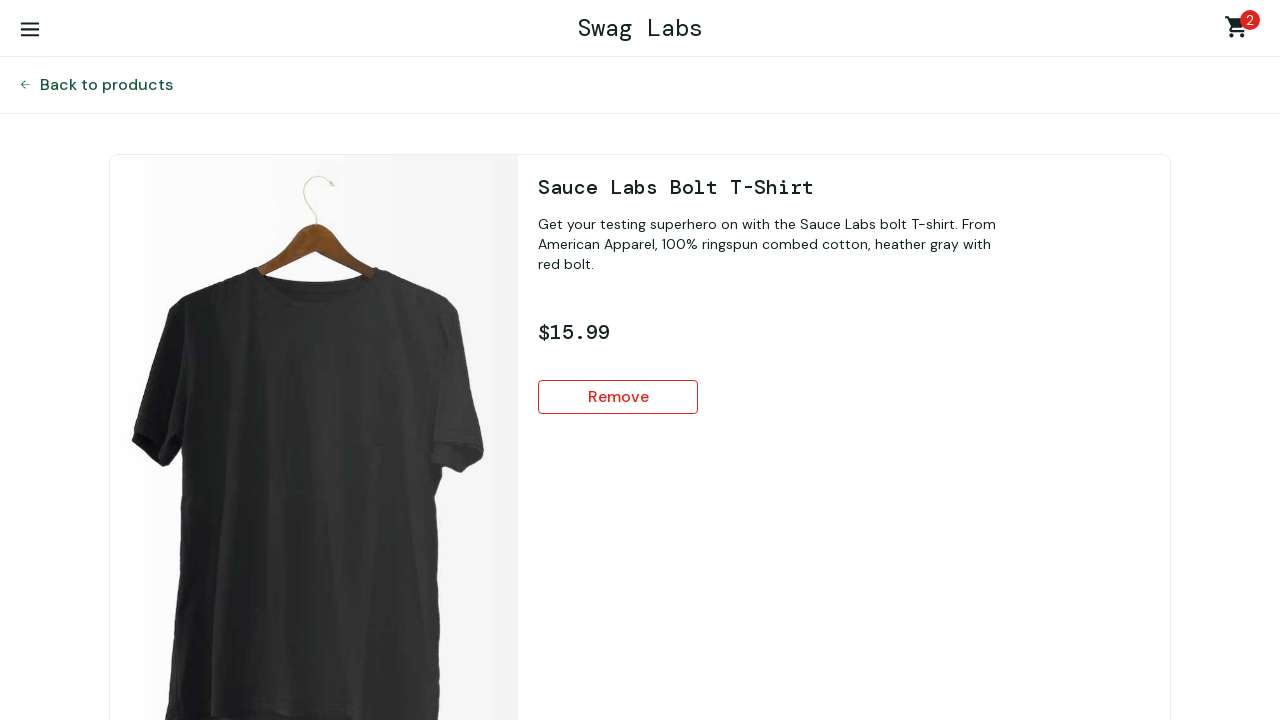

Clicked back to products after adding product 1 at (106, 85) on #back-to-products
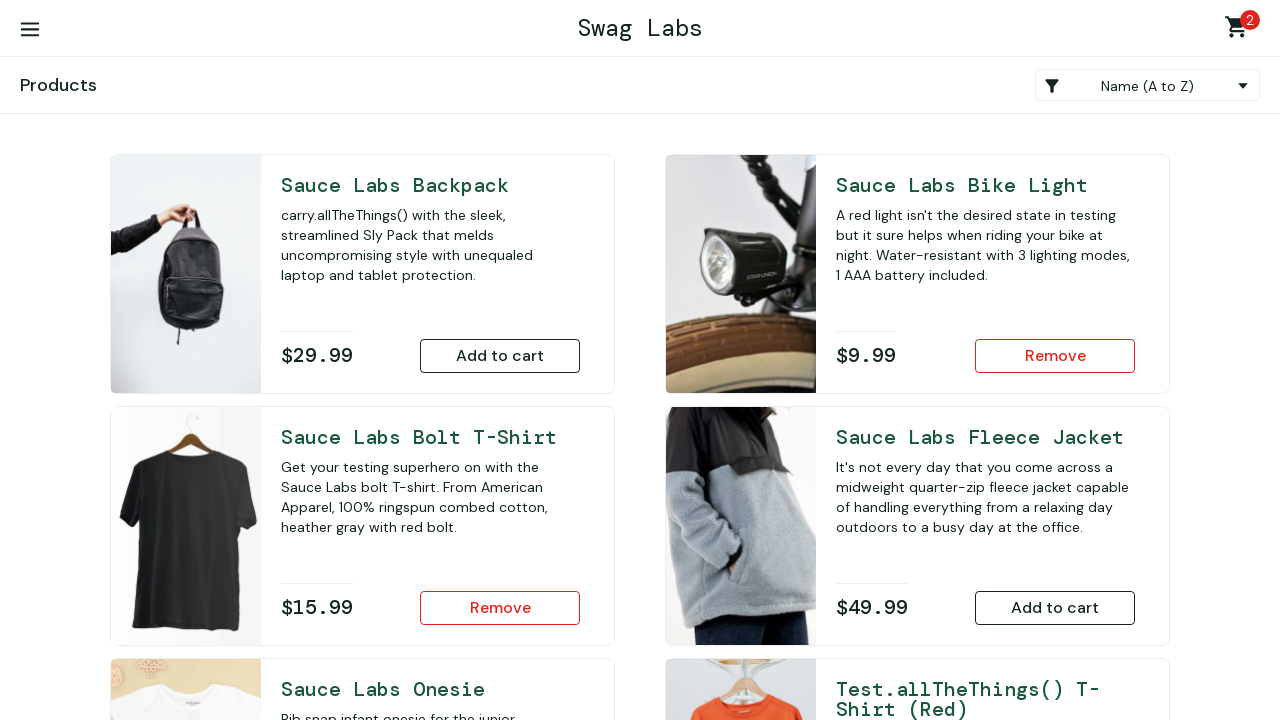

Clicked on product 2 link at (430, 689) on #item_2_title_link
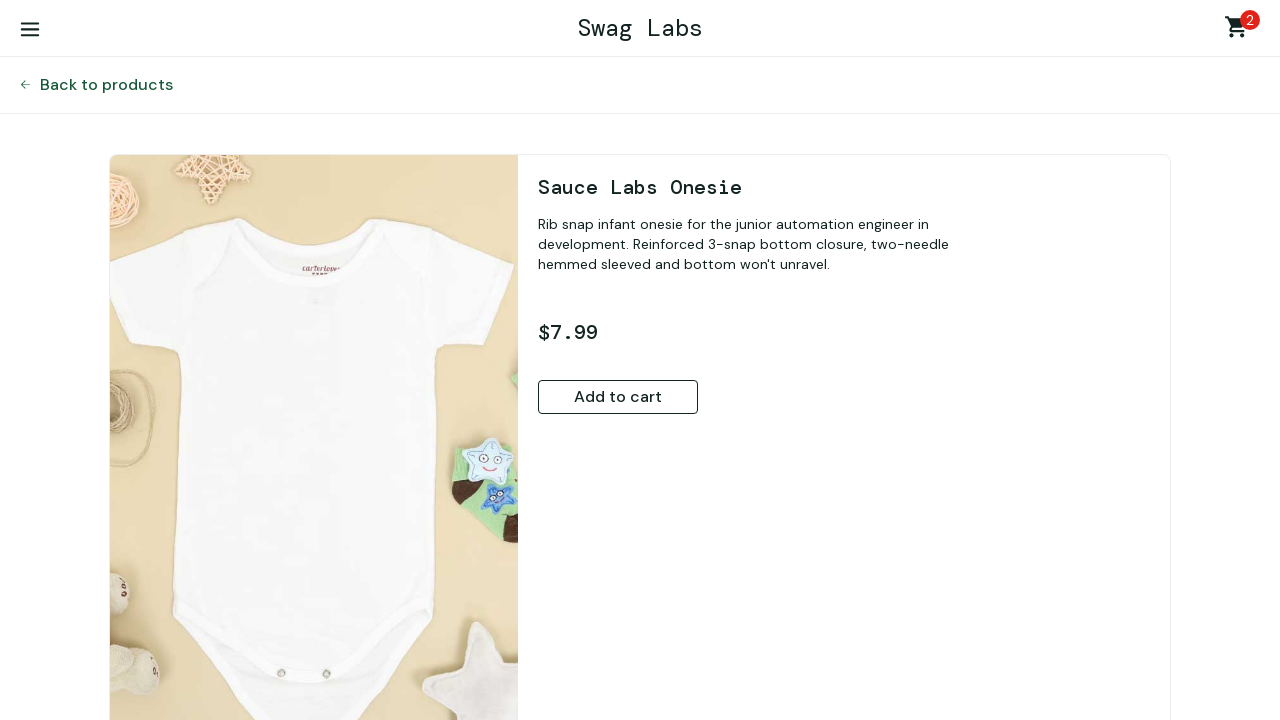

Clicked add to cart for product 2 at (618, 397) on #add-to-cart
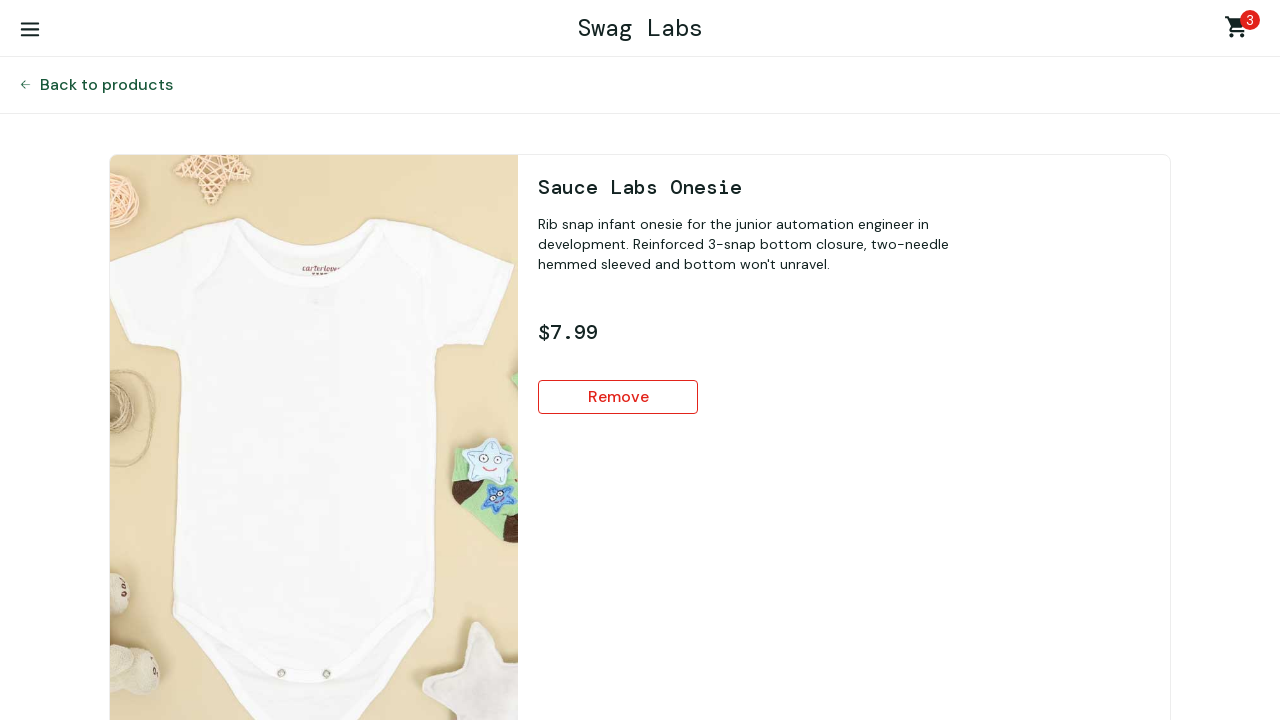

Clicked back to products after adding product 2 at (106, 85) on #back-to-products
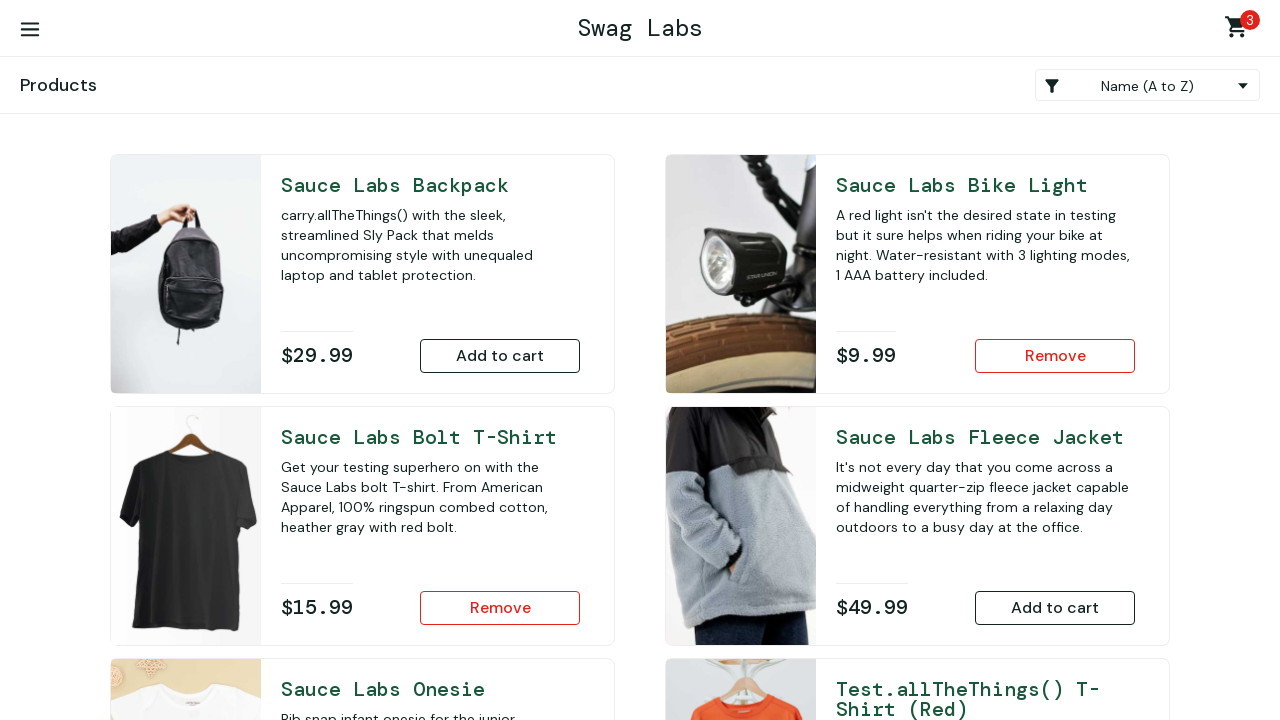

Clicked on product 3 link at (985, 699) on #item_3_title_link
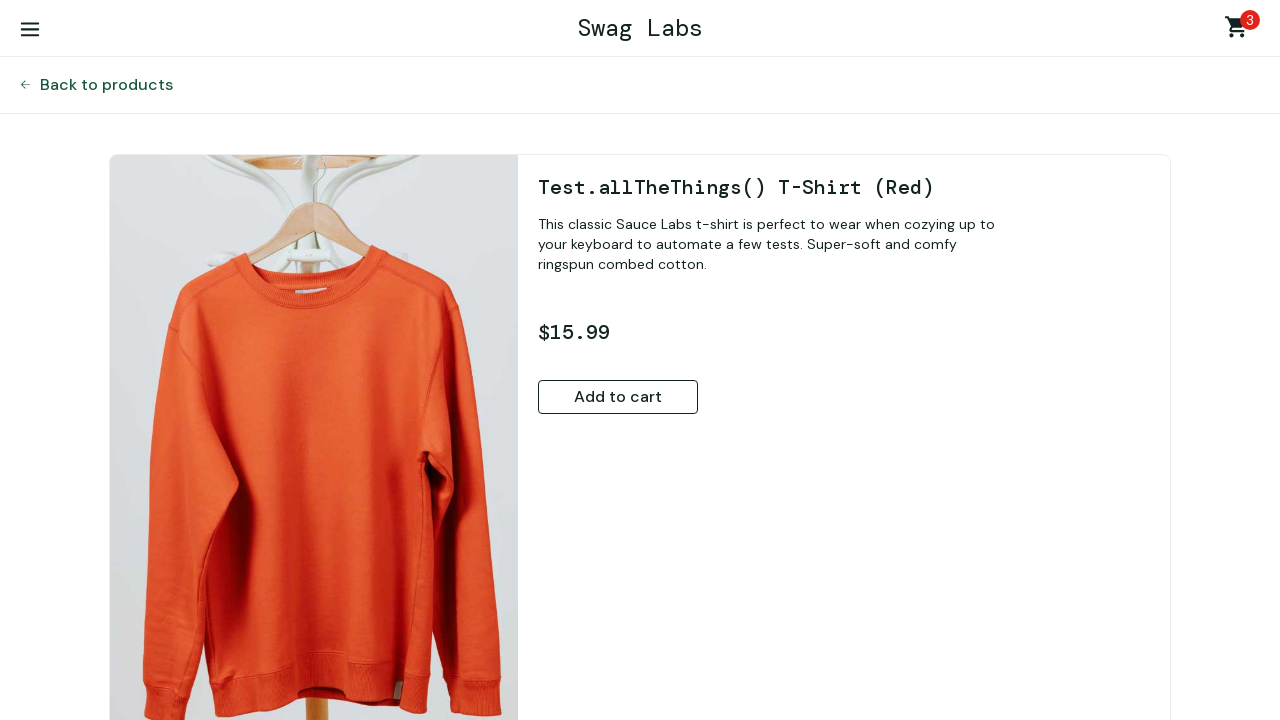

Clicked add to cart for product 3 at (618, 397) on #add-to-cart
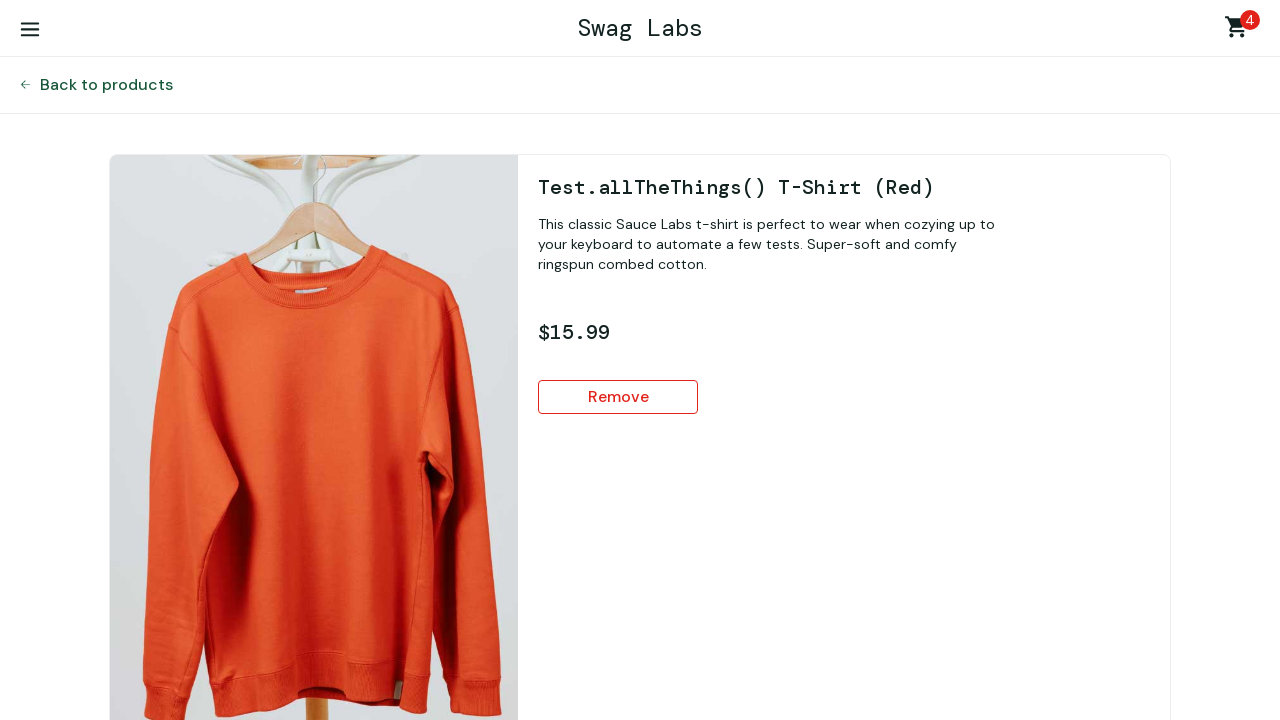

Clicked back to products after adding product 3 at (106, 85) on #back-to-products
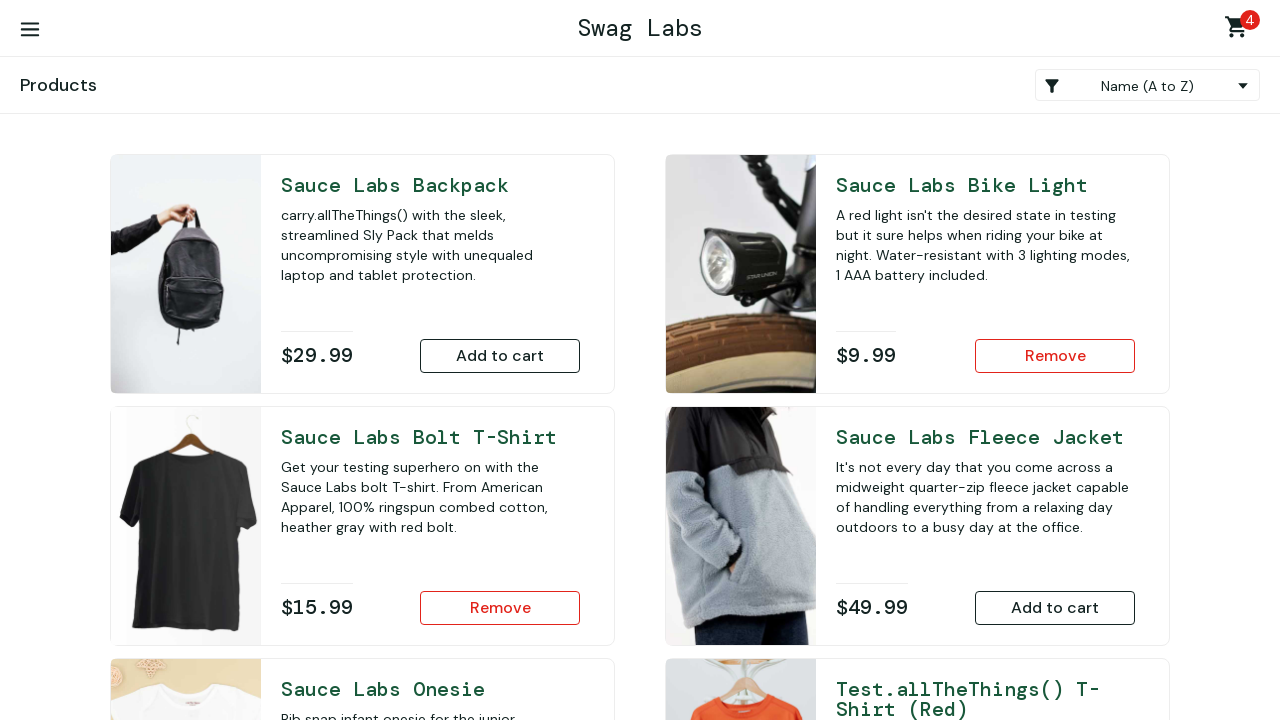

Clicked on product 4 link at (430, 185) on #item_4_title_link
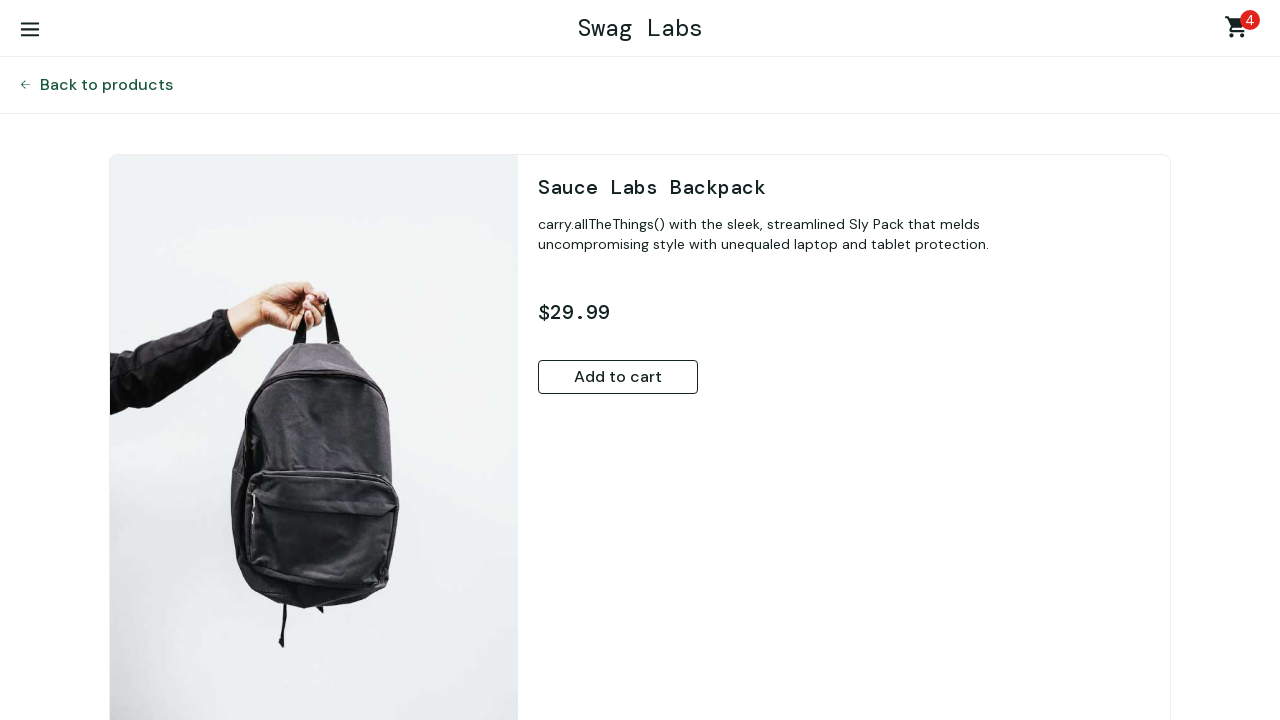

Clicked add to cart for product 4 at (618, 377) on #add-to-cart
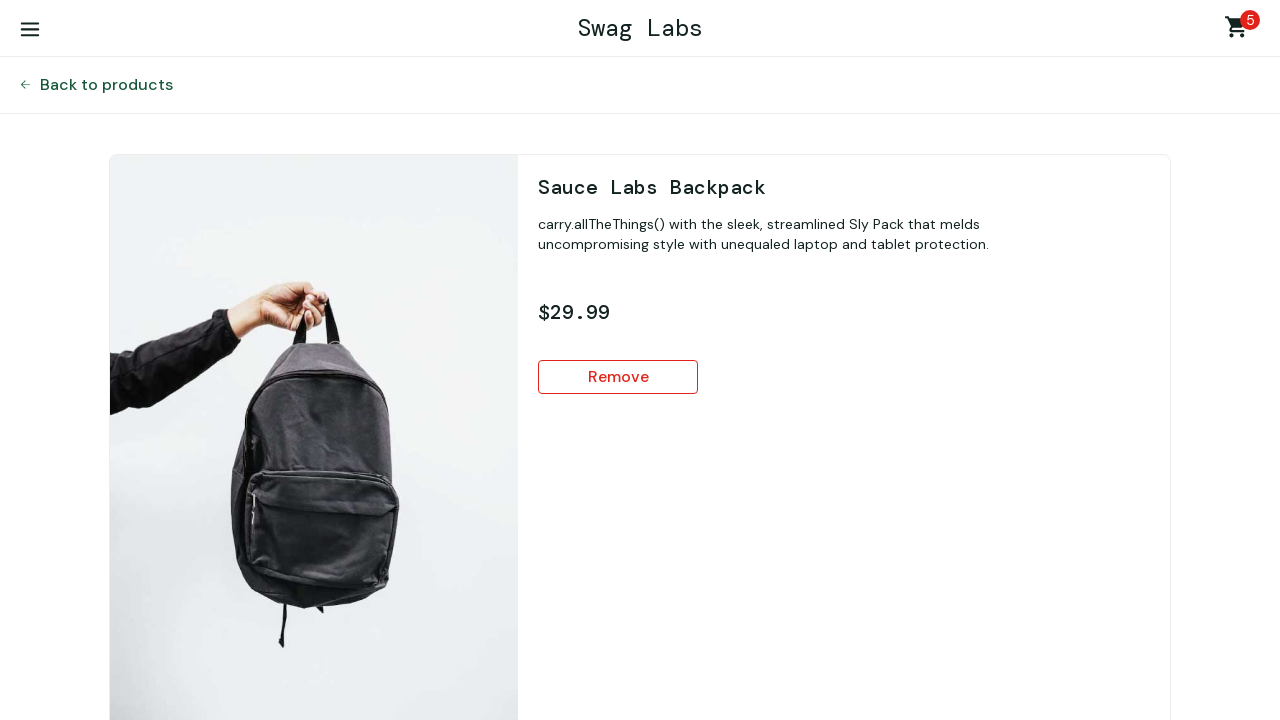

Clicked back to products after adding product 4 at (106, 85) on #back-to-products
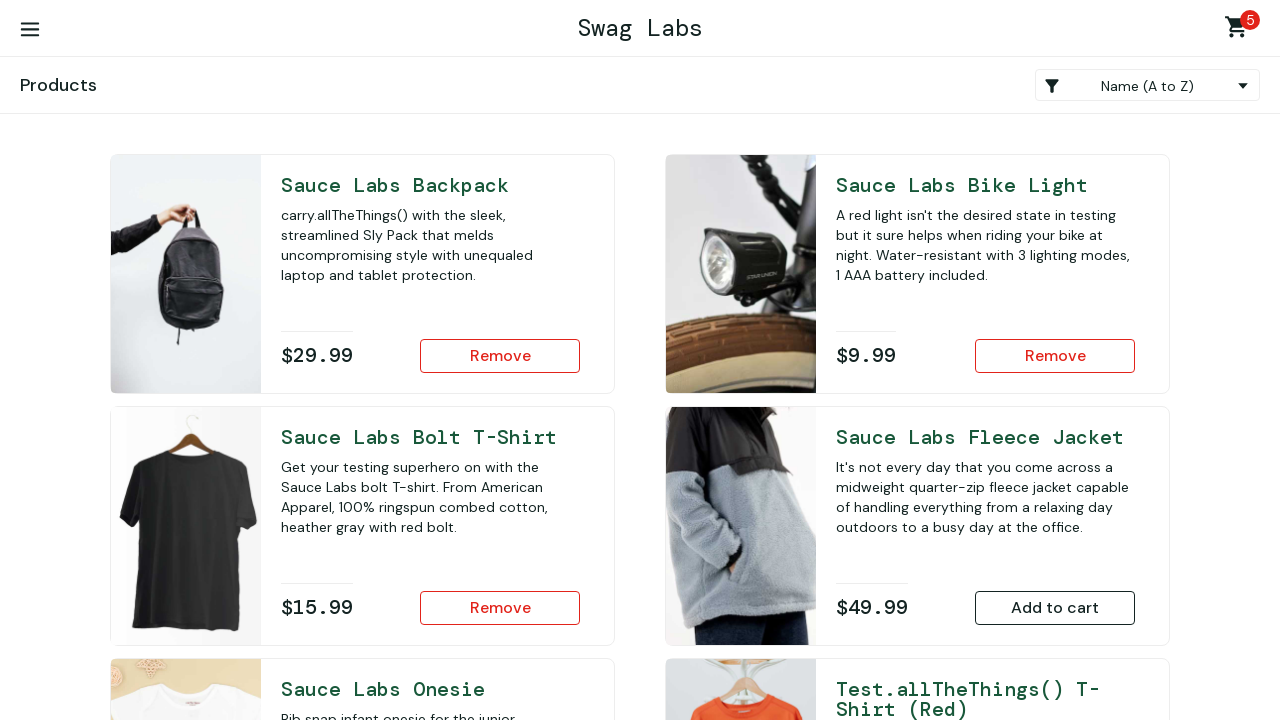

Clicked on product 5 link at (985, 437) on #item_5_title_link
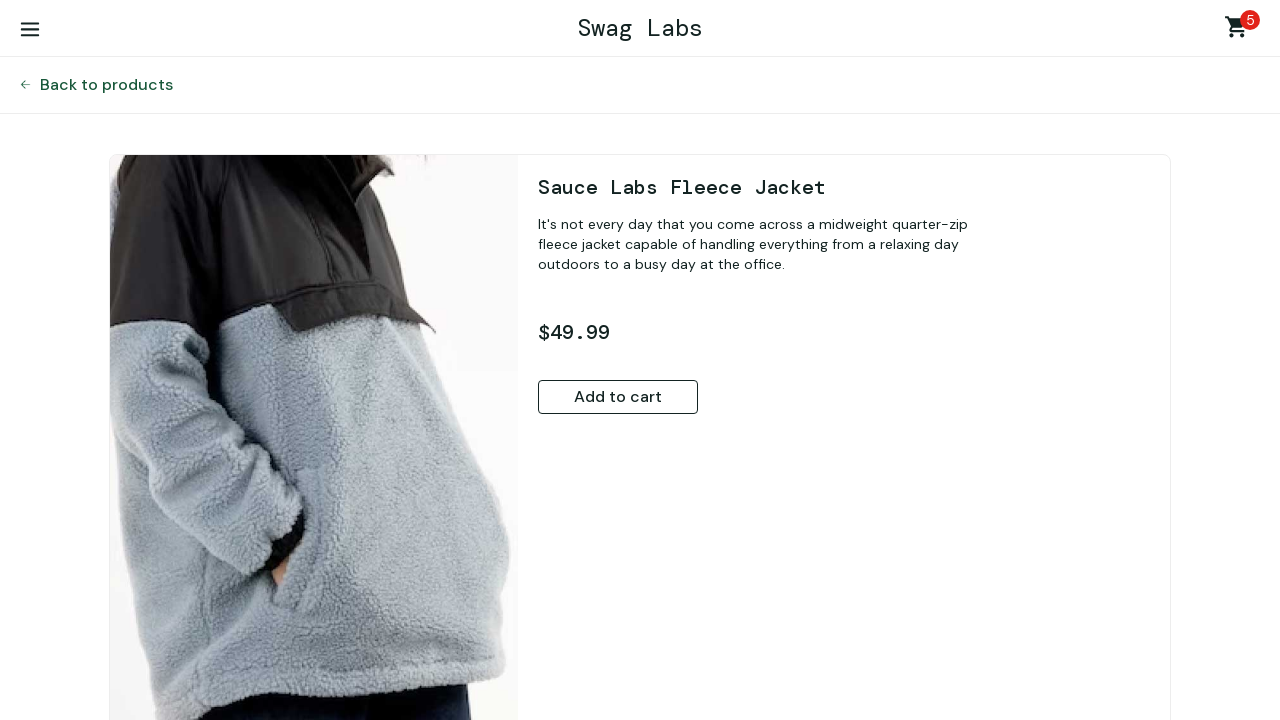

Clicked add to cart for product 5 at (618, 397) on #add-to-cart
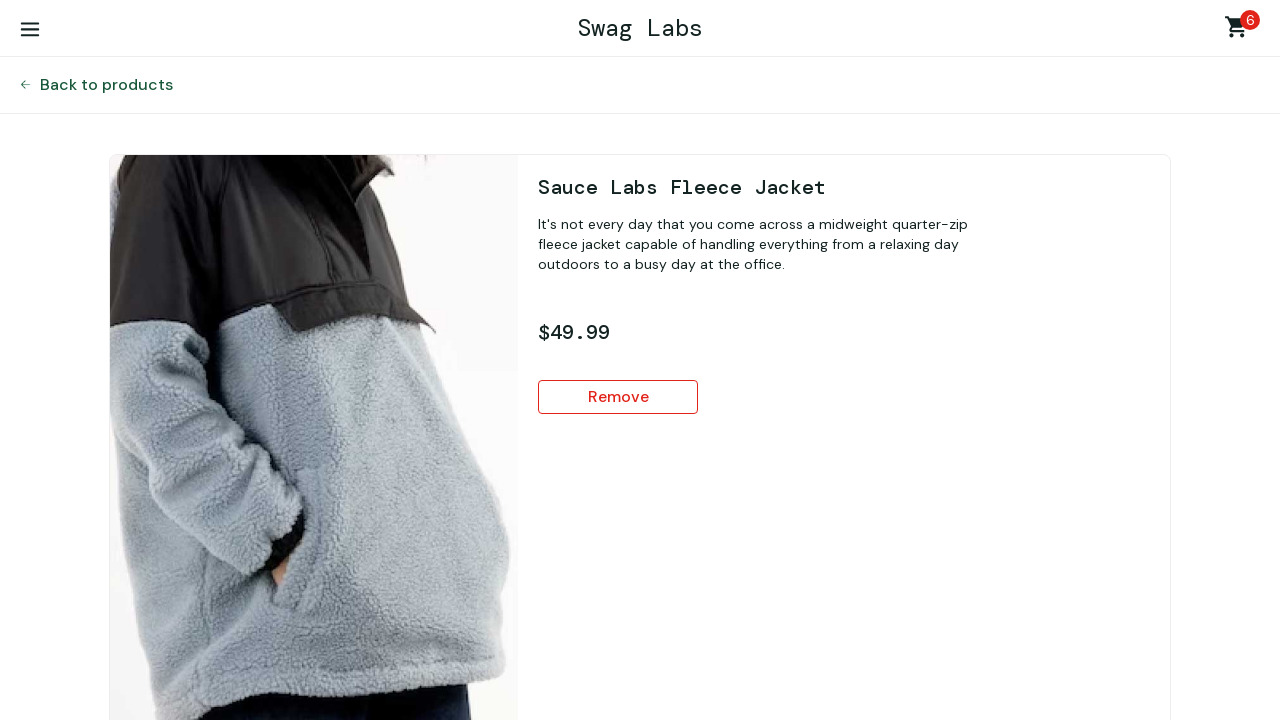

Clicked back to products after adding product 5 at (106, 85) on #back-to-products
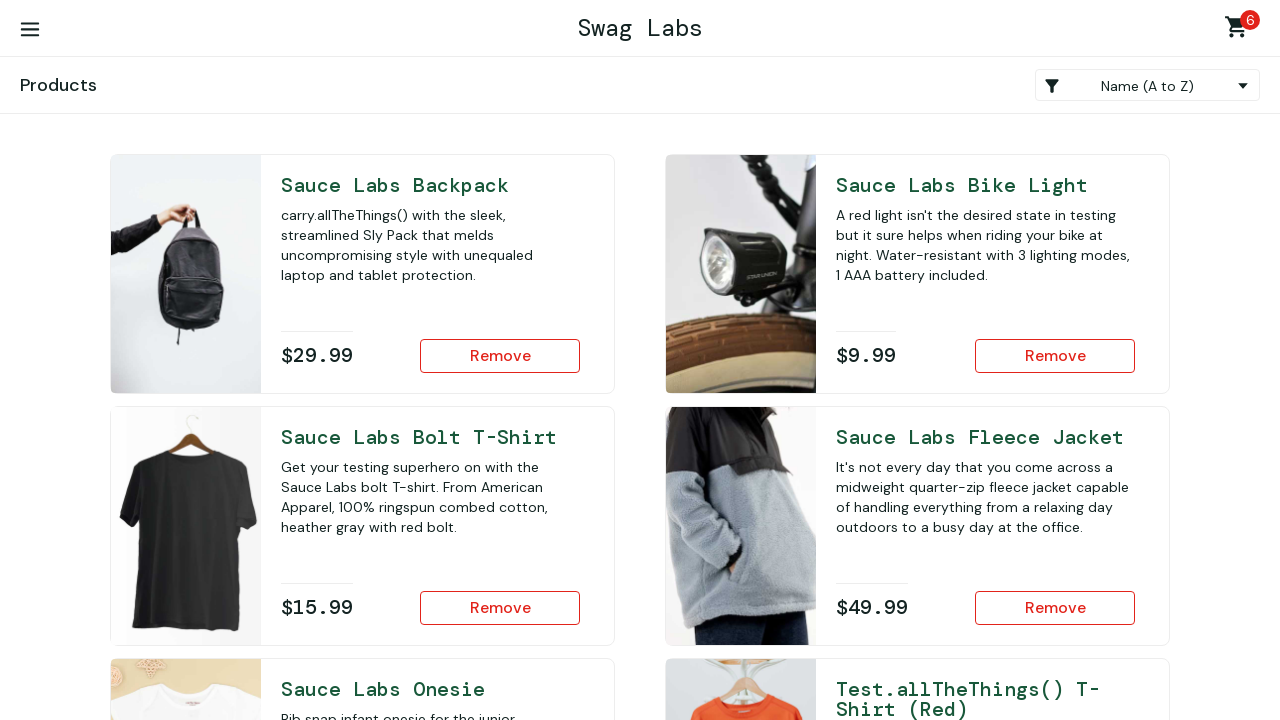

Verified cart badge is visible with items
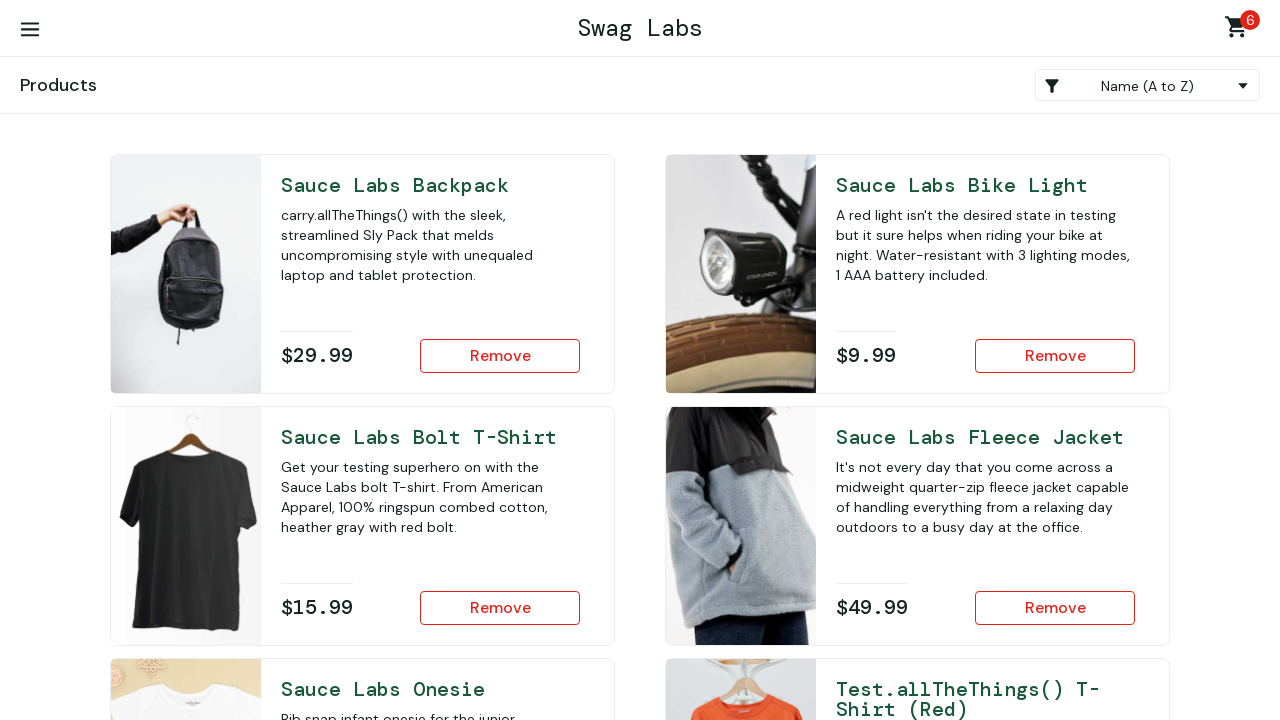

Clicked on product 0 link to remove at (985, 185) on #item_0_title_link
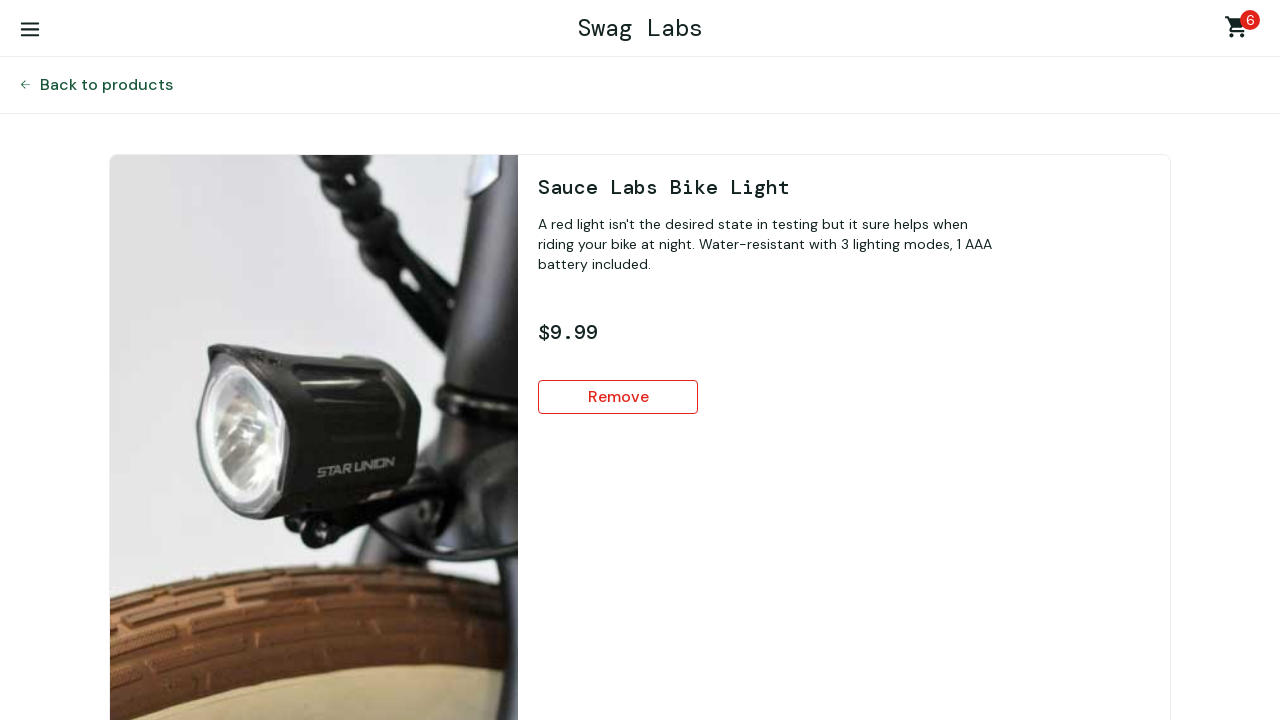

Clicked remove button for product 0 at (618, 397) on #remove
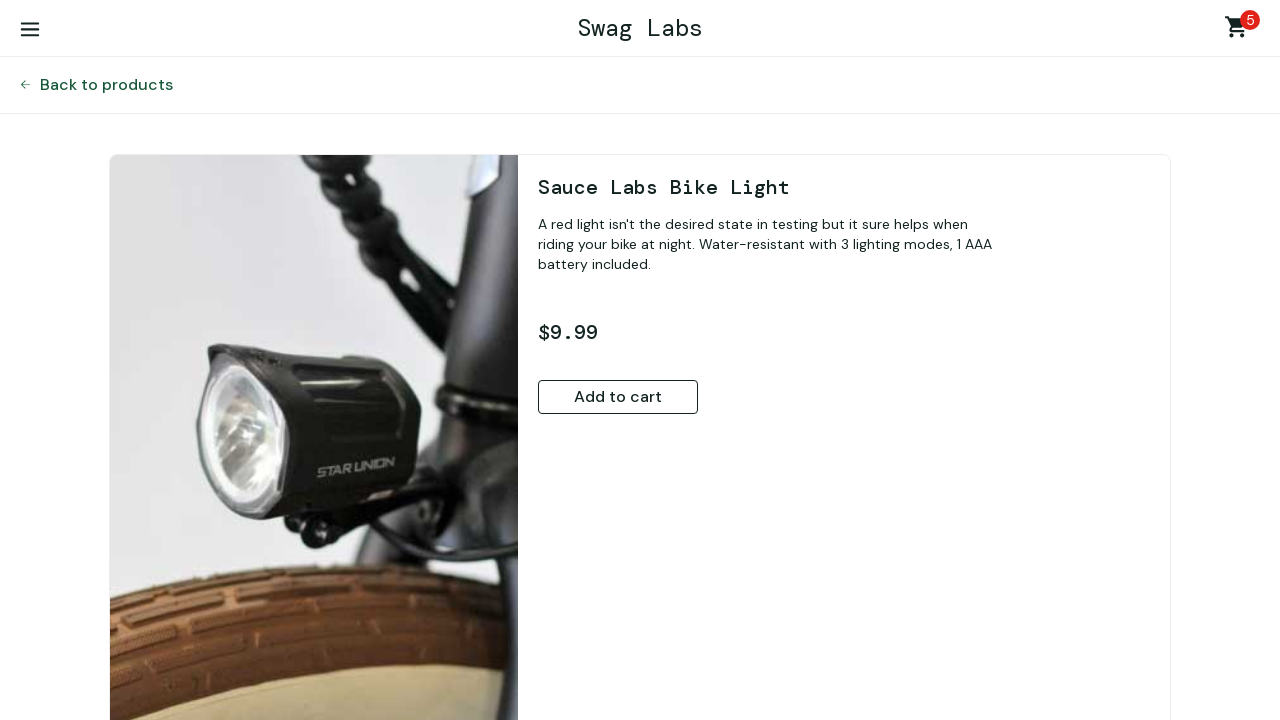

Clicked back to products after removing product 0 at (106, 85) on #back-to-products
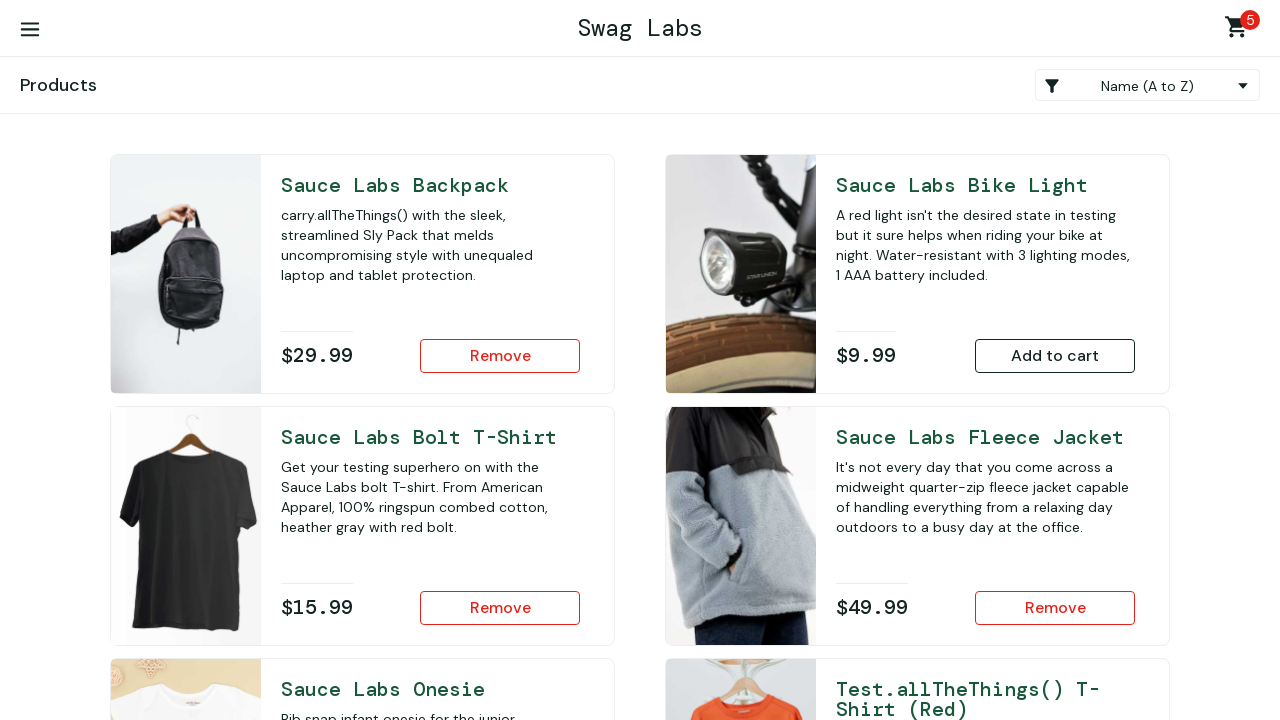

Clicked on product 1 link to remove at (430, 437) on #item_1_title_link
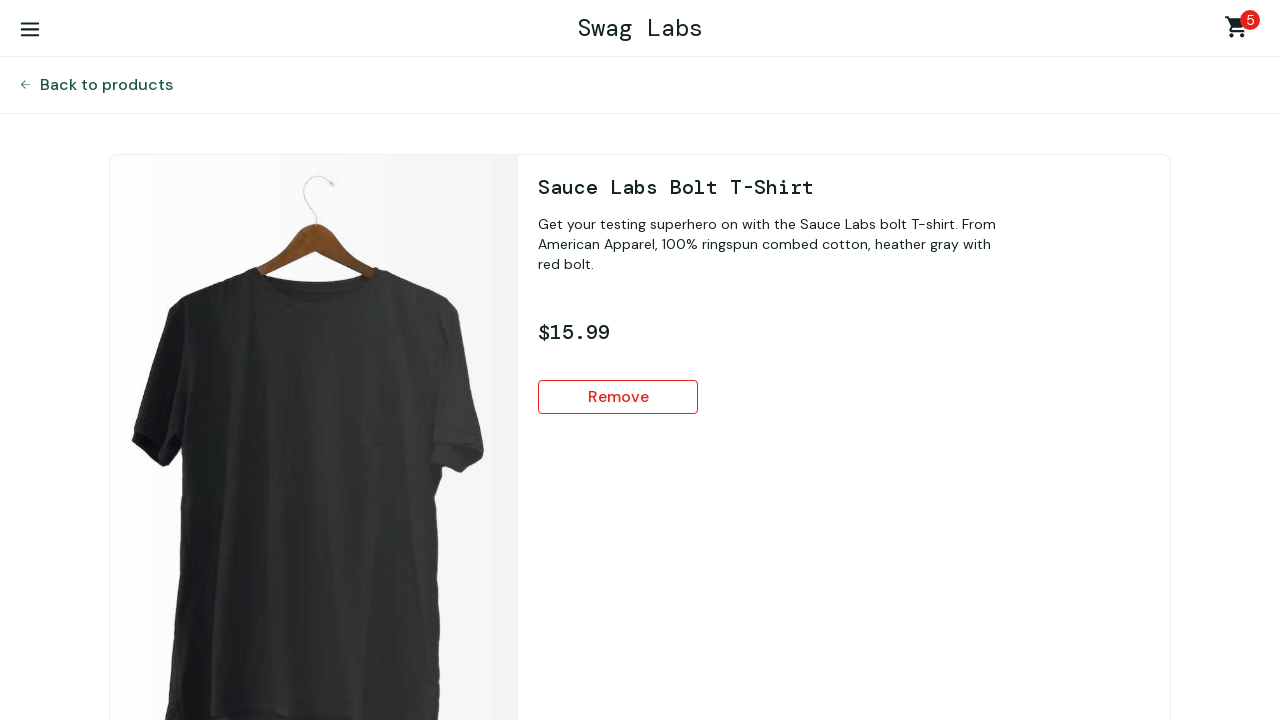

Clicked remove button for product 1 at (618, 397) on #remove
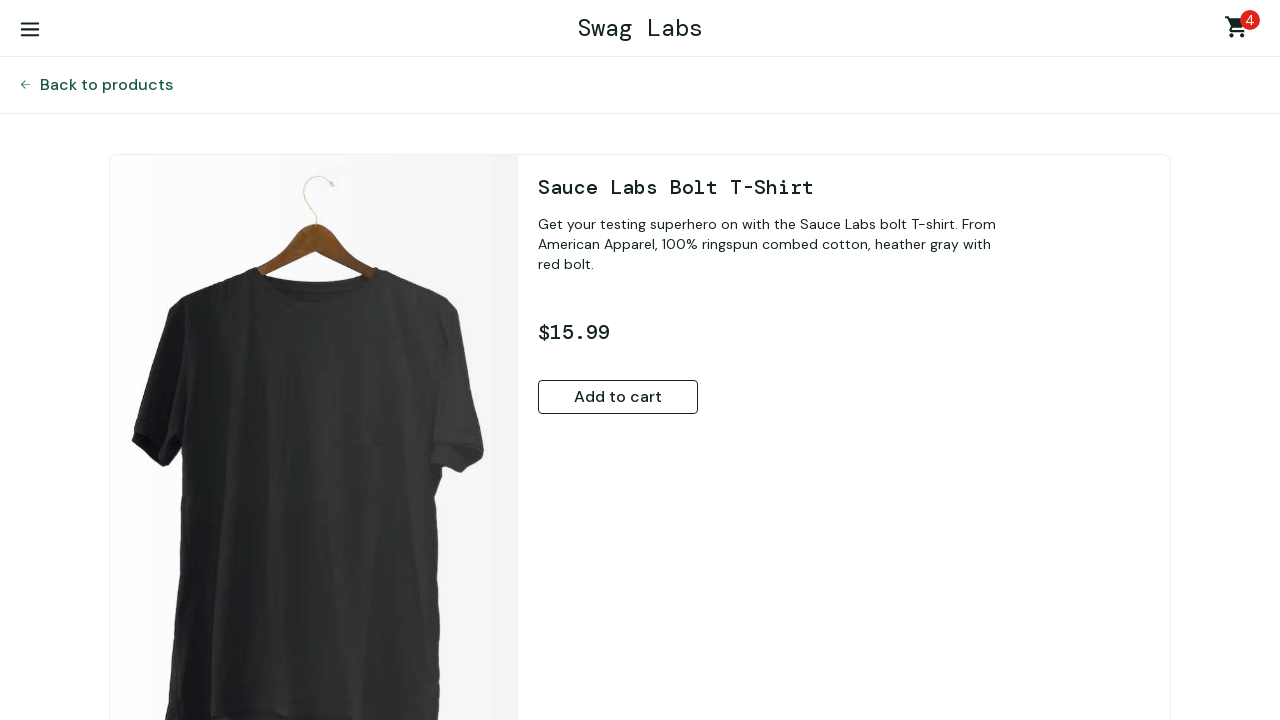

Clicked back to products after removing product 1 at (106, 85) on #back-to-products
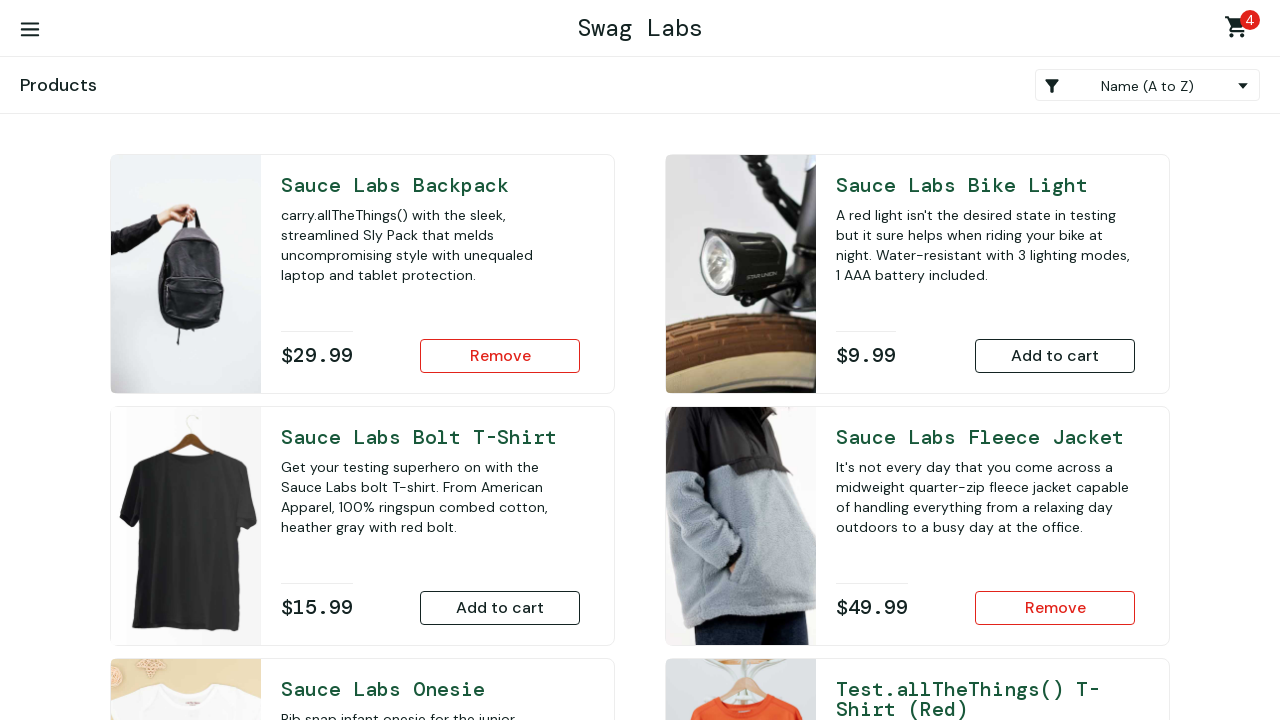

Clicked on product 2 link to remove at (430, 689) on #item_2_title_link
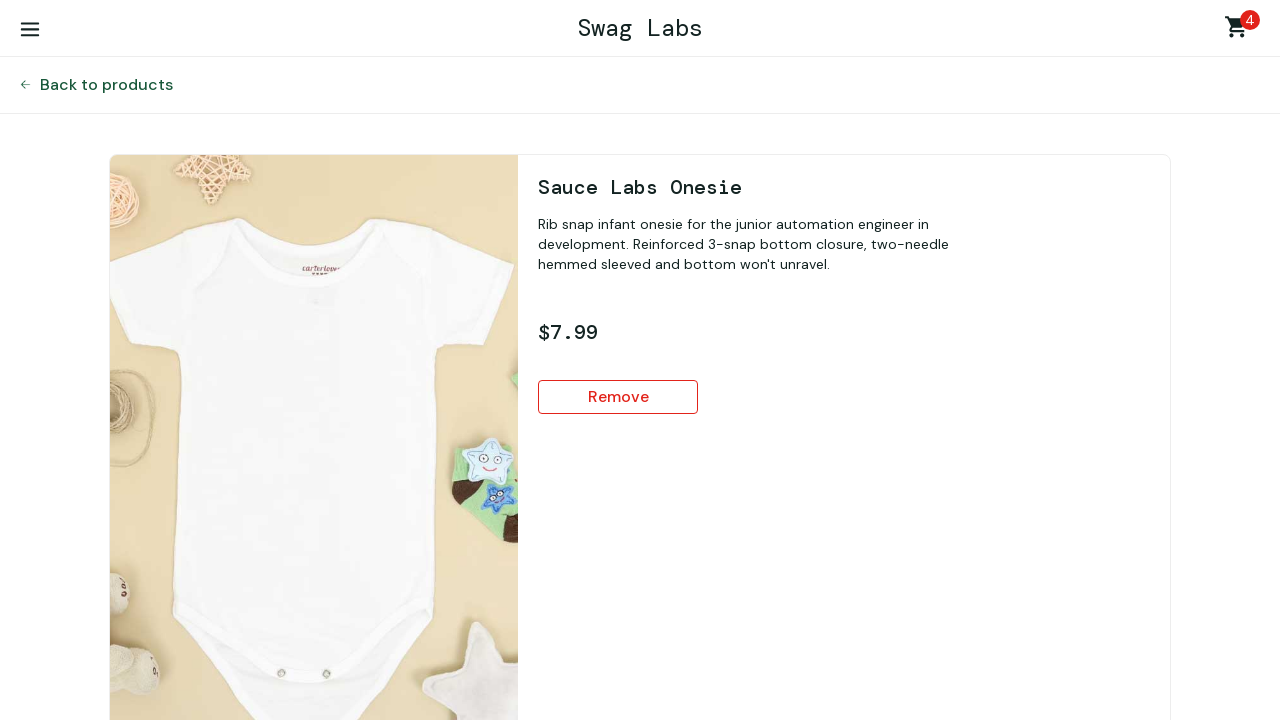

Clicked remove button for product 2 at (618, 397) on #remove
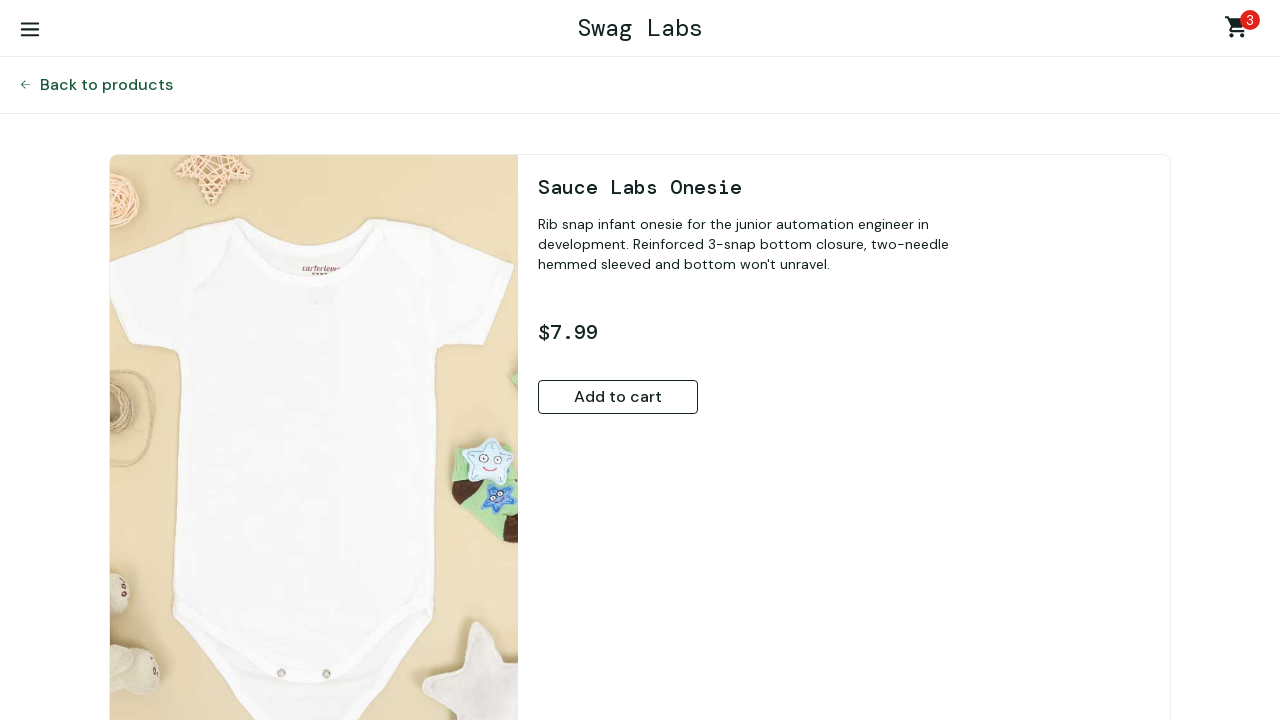

Clicked back to products after removing product 2 at (106, 85) on #back-to-products
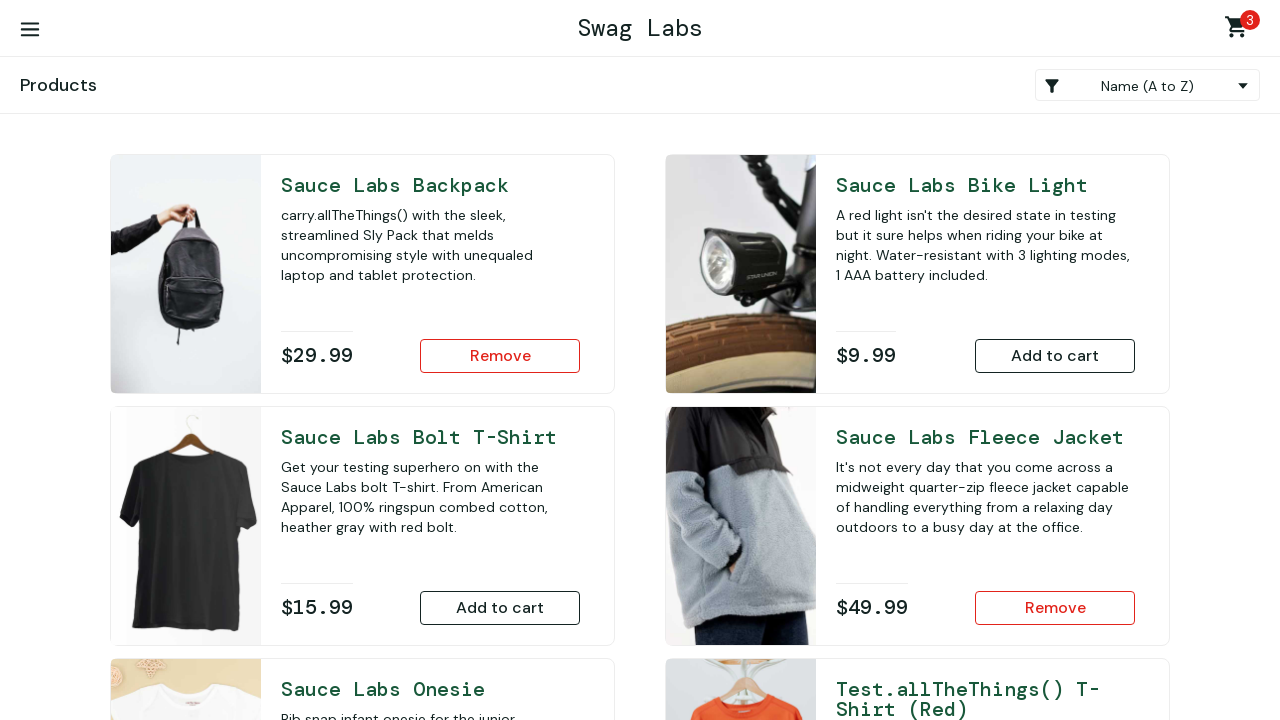

Clicked on product 3 link to remove at (985, 699) on #item_3_title_link
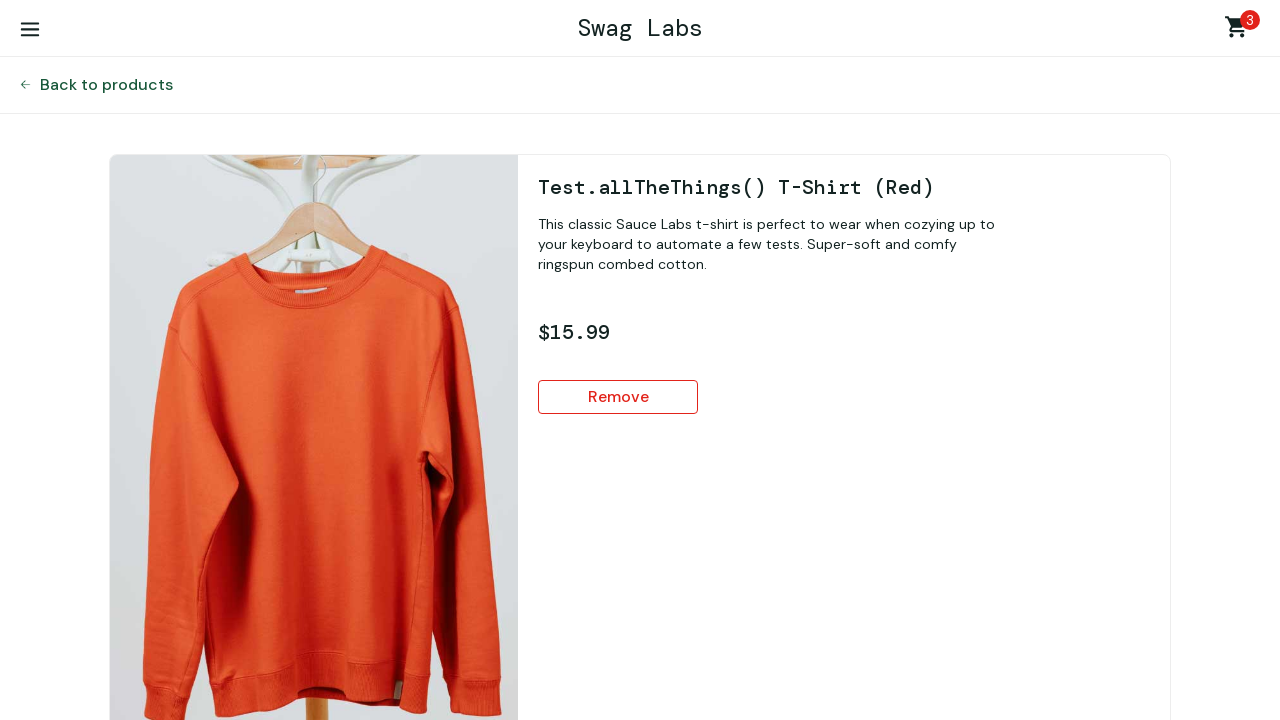

Clicked remove button for product 3 at (618, 397) on #remove
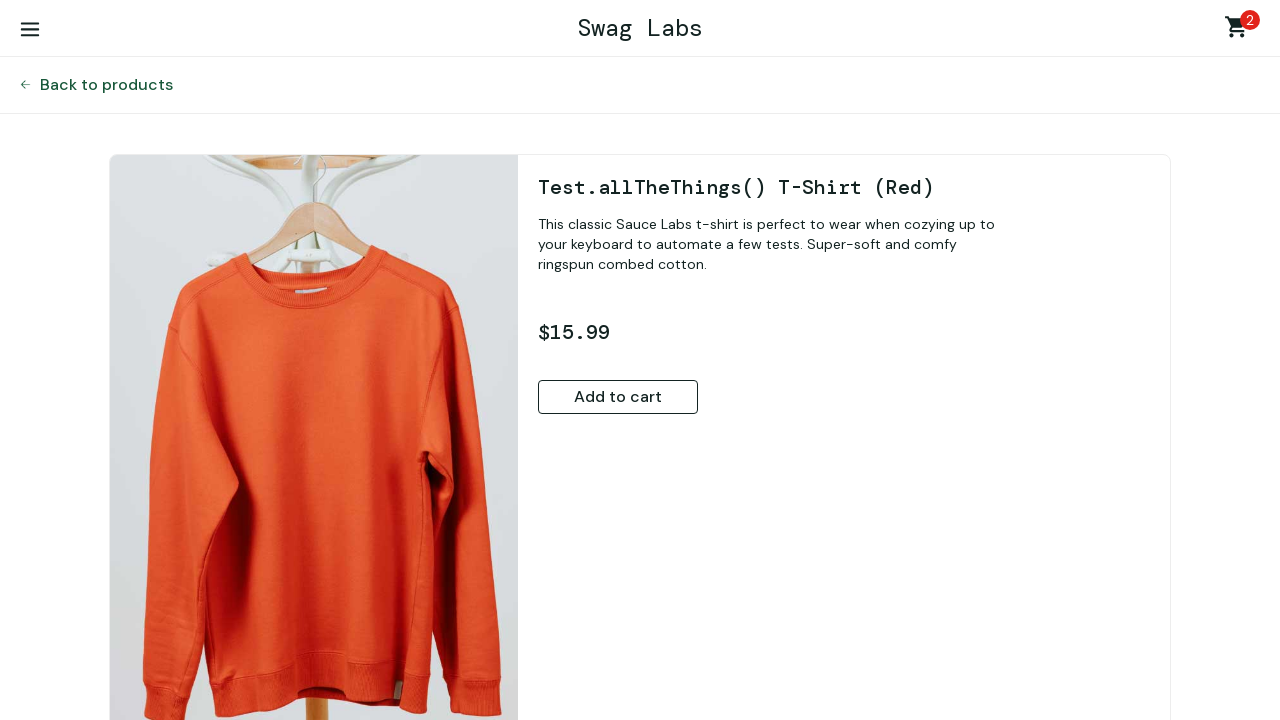

Clicked back to products after removing product 3 at (106, 85) on #back-to-products
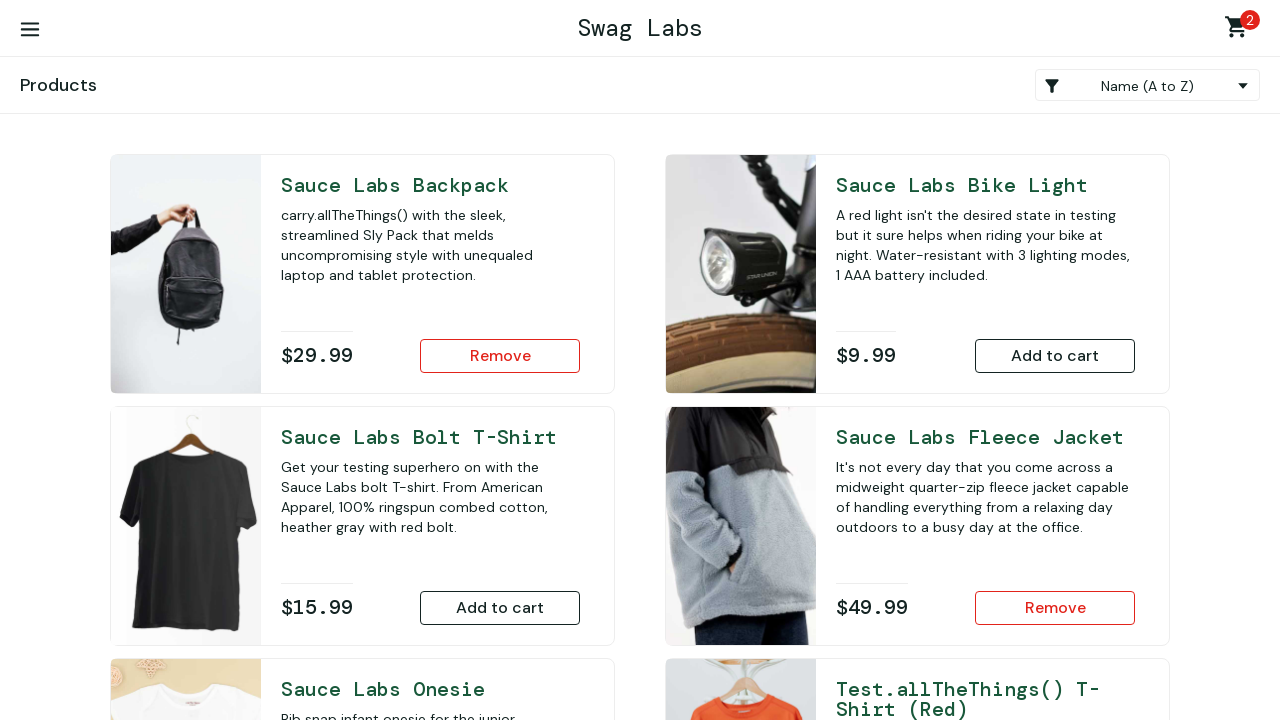

Clicked on product 4 link to remove at (430, 185) on #item_4_title_link
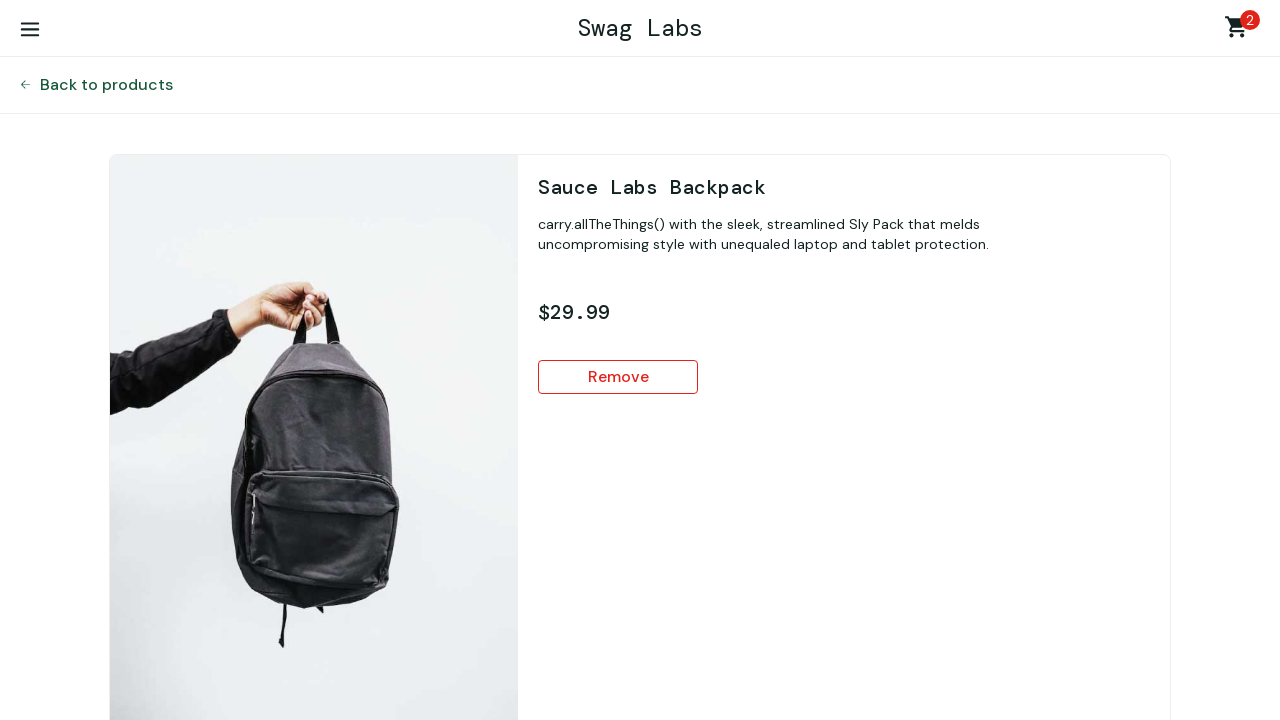

Clicked remove button for product 4 at (618, 377) on #remove
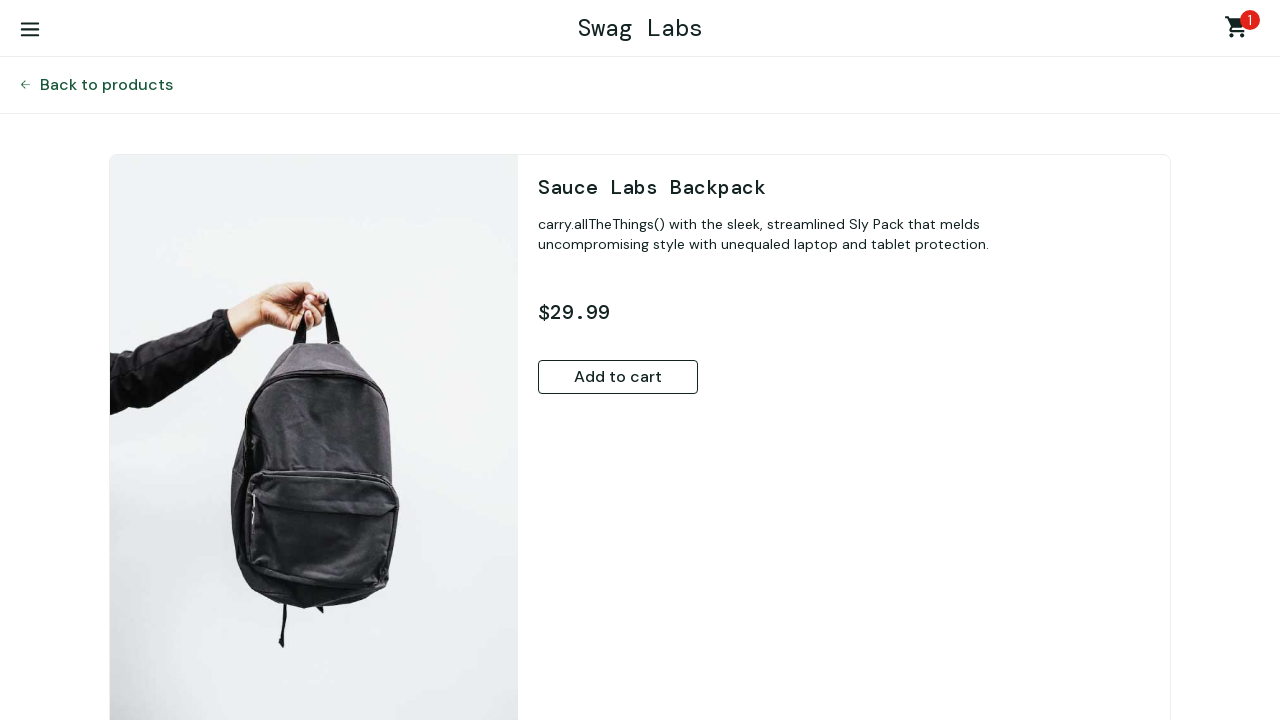

Clicked back to products after removing product 4 at (106, 85) on #back-to-products
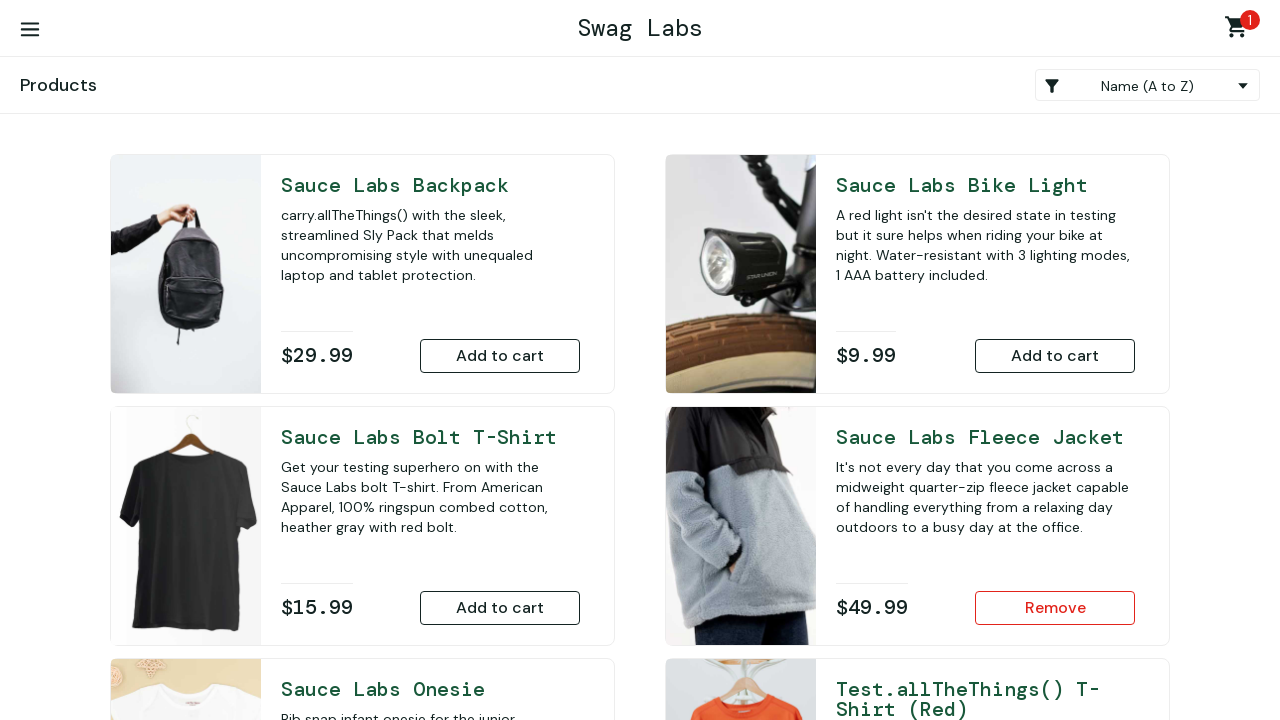

Clicked on product 5 link to remove at (985, 437) on #item_5_title_link
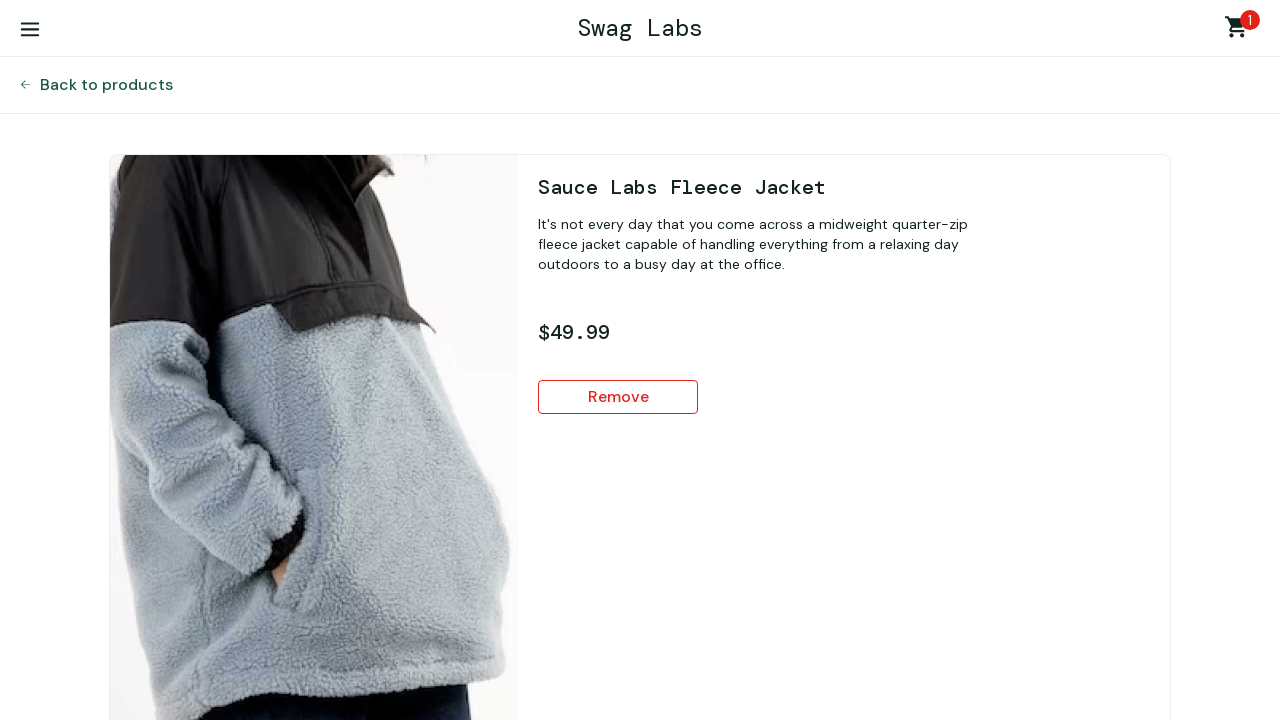

Clicked remove button for product 5 at (618, 397) on #remove
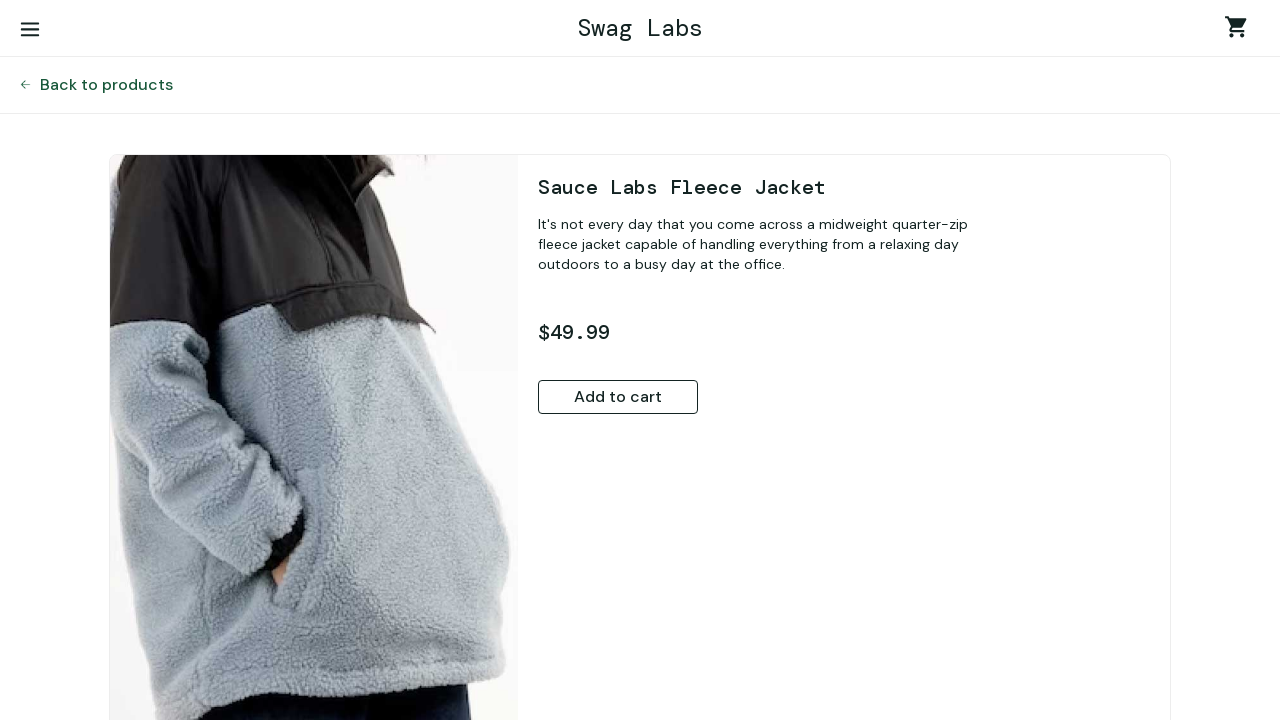

Clicked back to products after removing product 5 at (106, 85) on #back-to-products
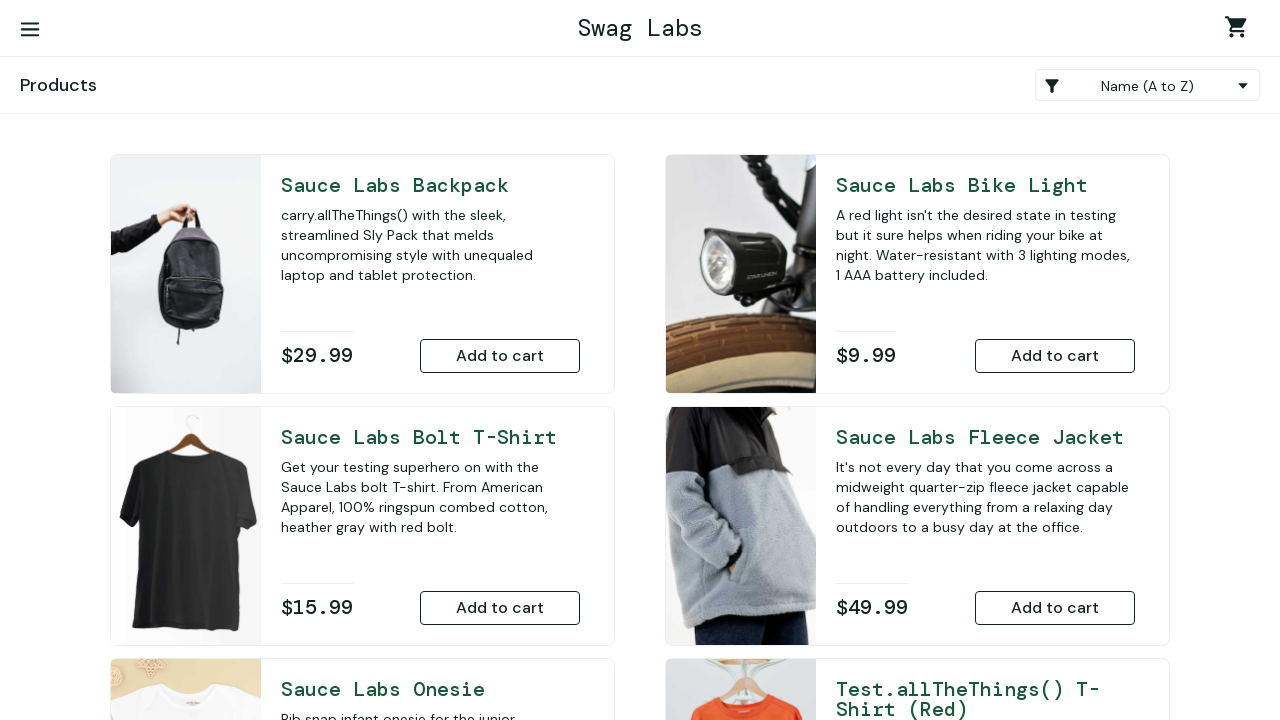

Verified cart badge is no longer visible (all items removed)
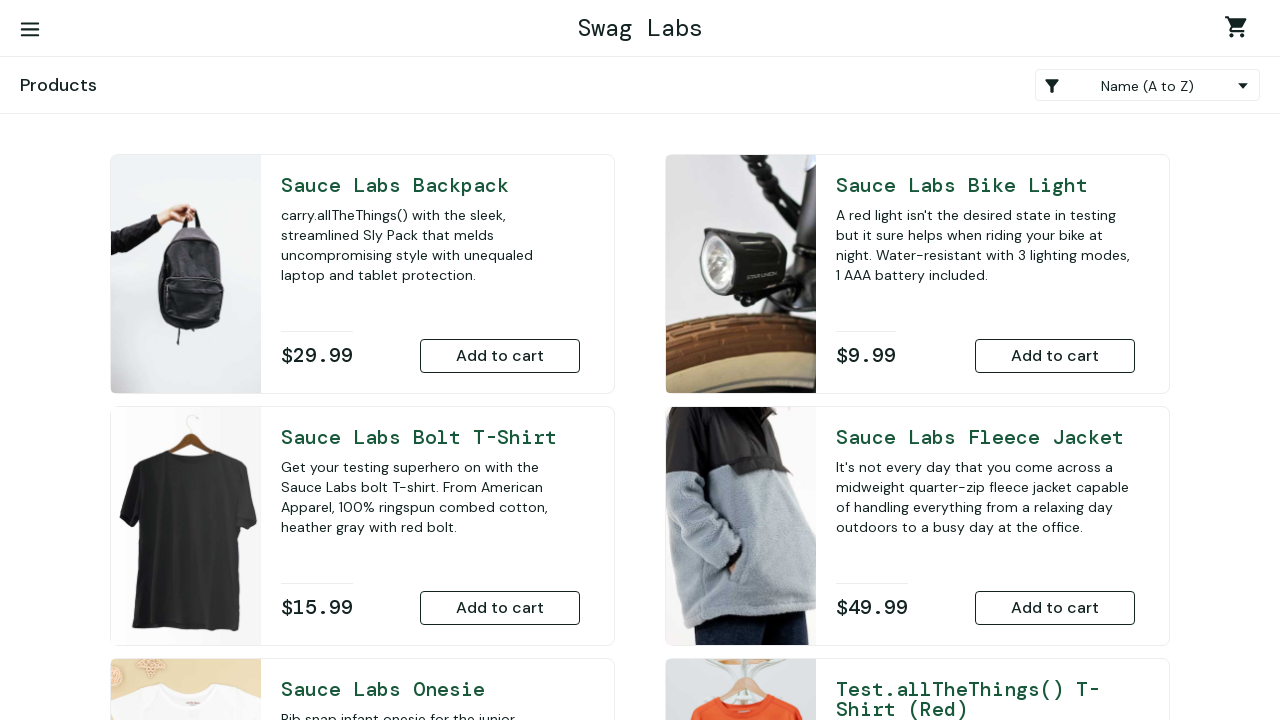

Clicked burger menu button at (30, 30) on #react-burger-menu-btn
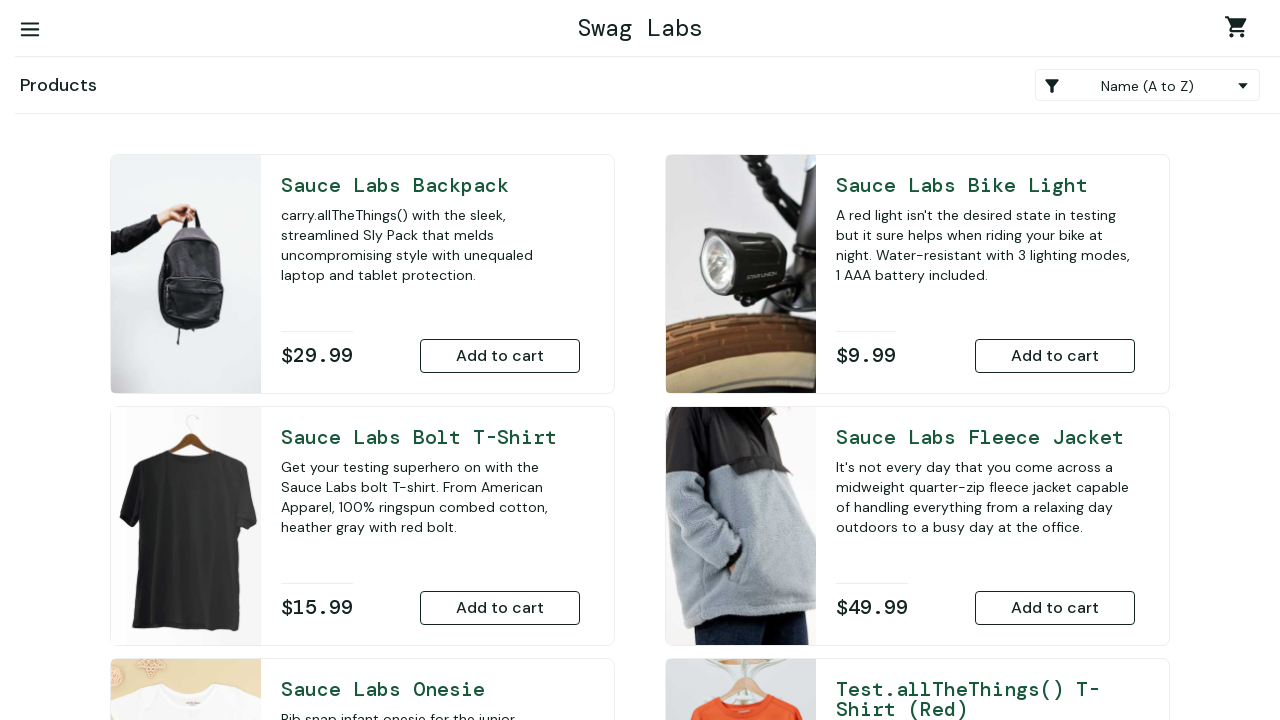

Clicked logout link from menu at (150, 156) on #logout_sidebar_link
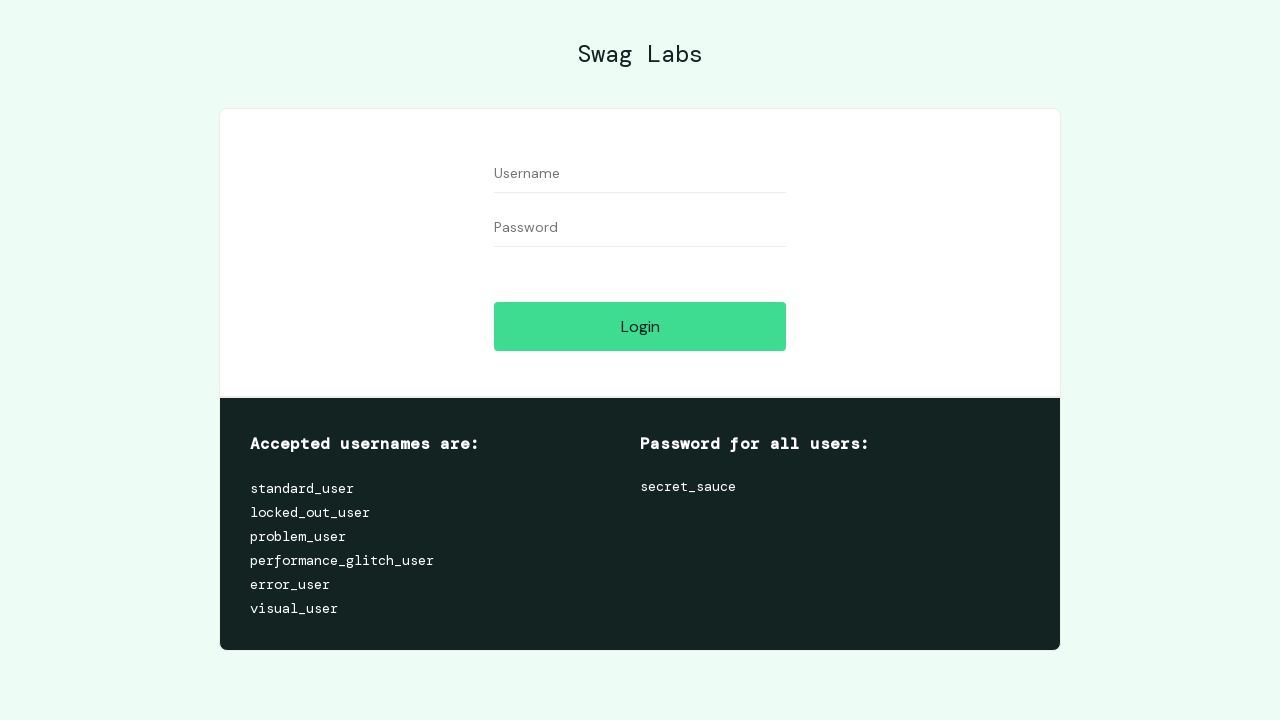

Verified login page is displayed after logout
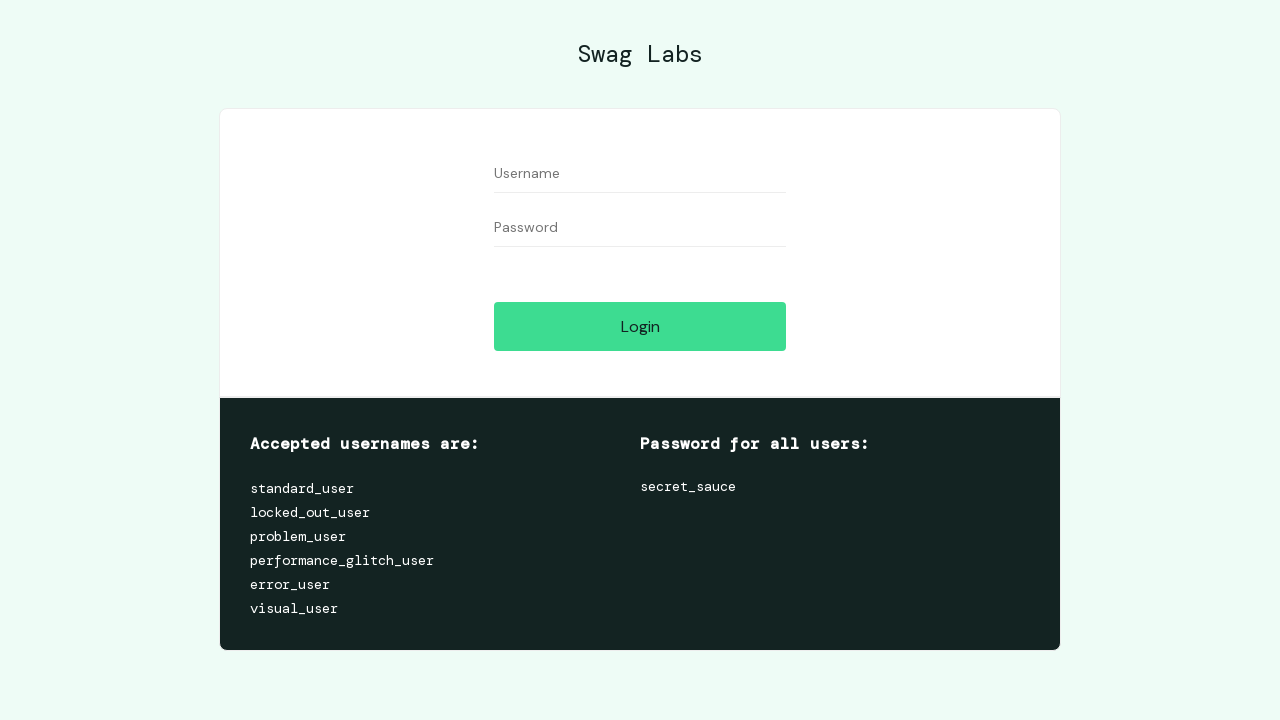

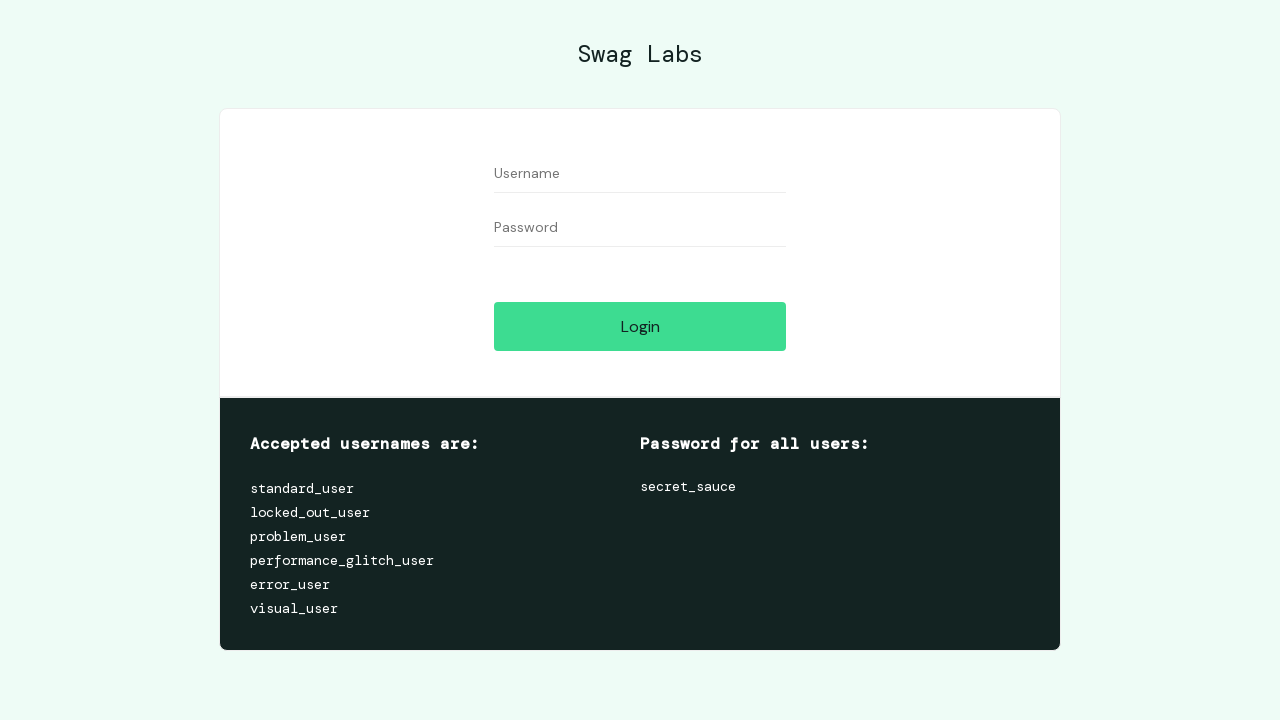